Tests a Todo application by adding 5 new items to the list, then clicking all checkboxes (10 total items) to mark them as completed, verifying the remaining count updates correctly after each action.

Starting URL: https://lambdatest.github.io/sample-todo-app/

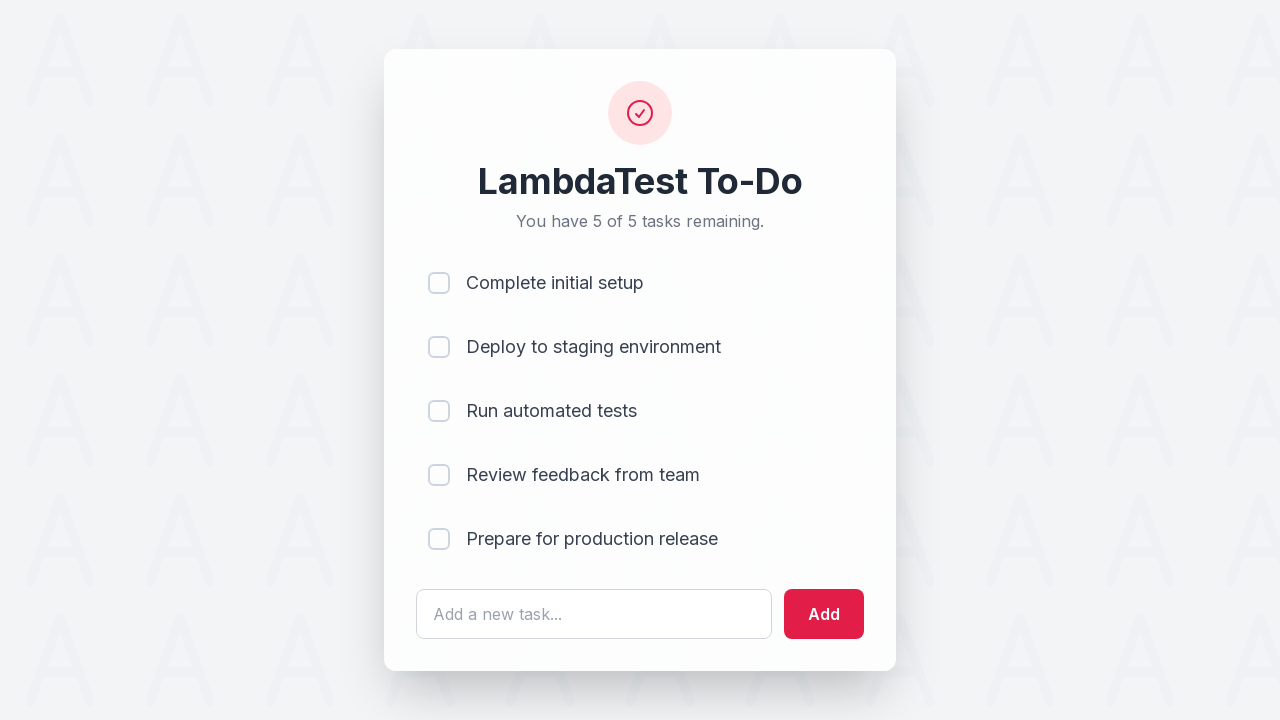

Waited for todo input field to load
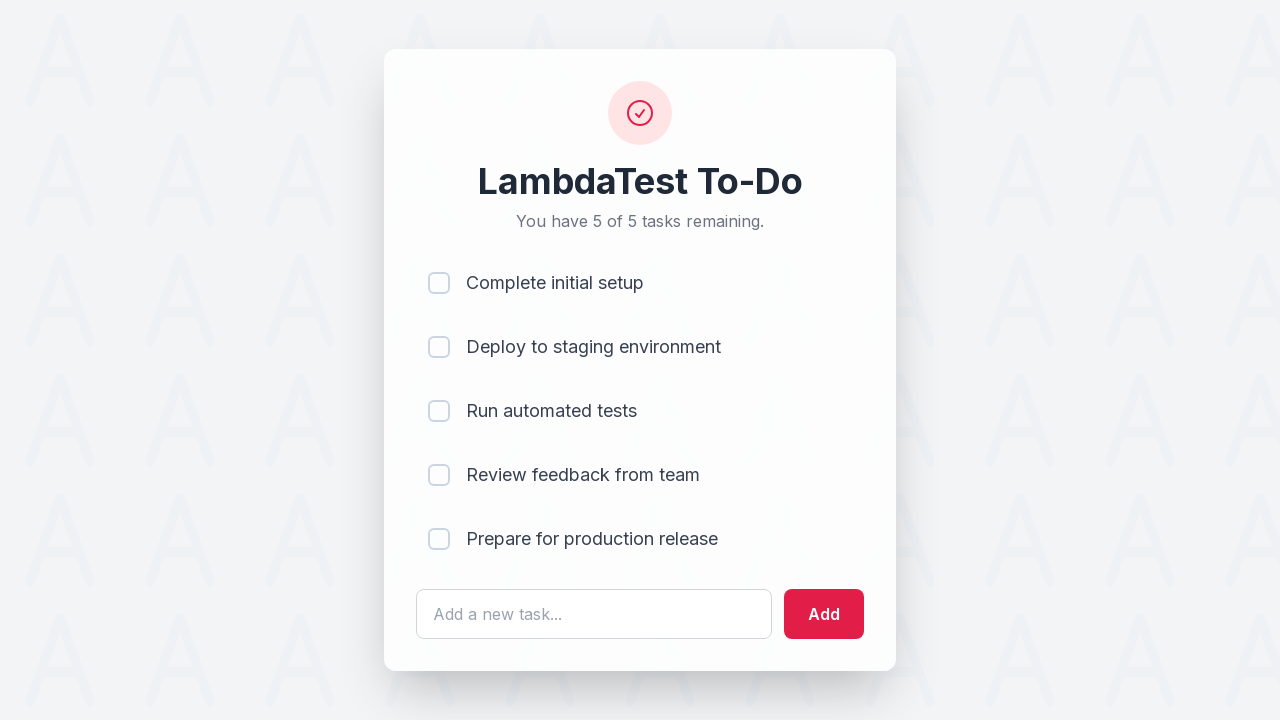

Clicked todo input field for item 1 at (594, 614) on #sampletodotext
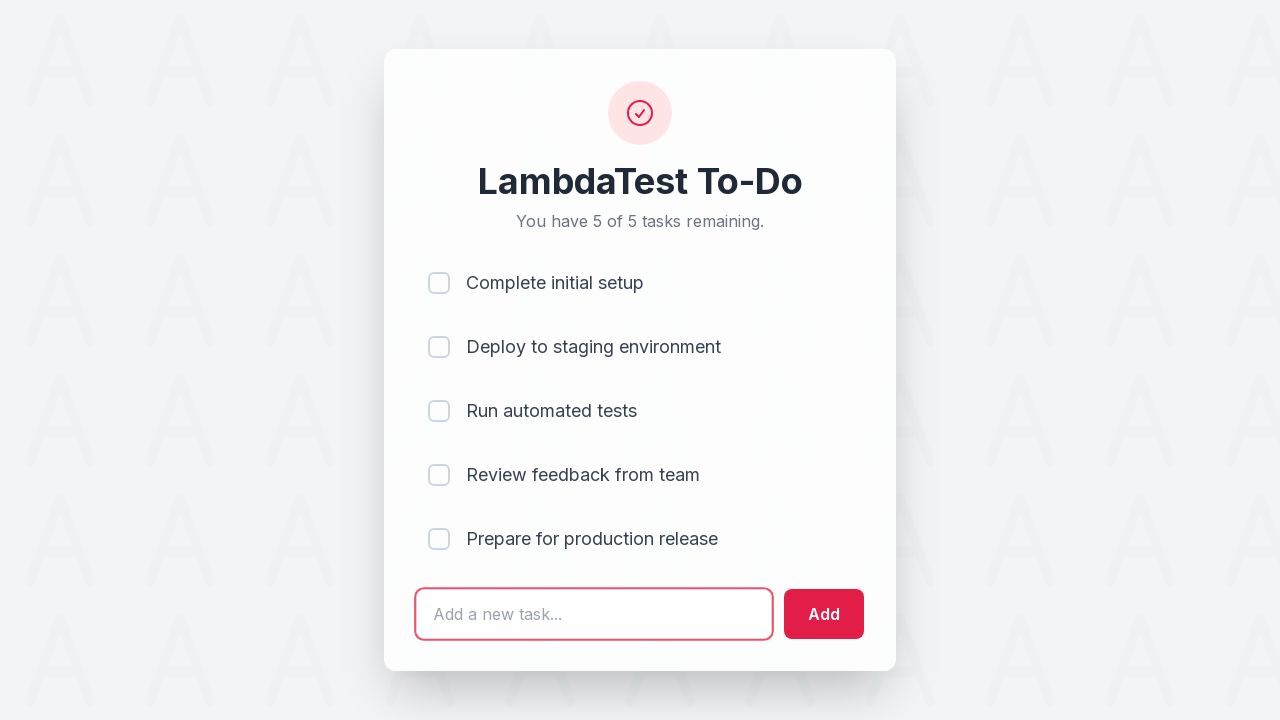

Filled input with new item 1: 'Adding a new item 1' on #sampletodotext
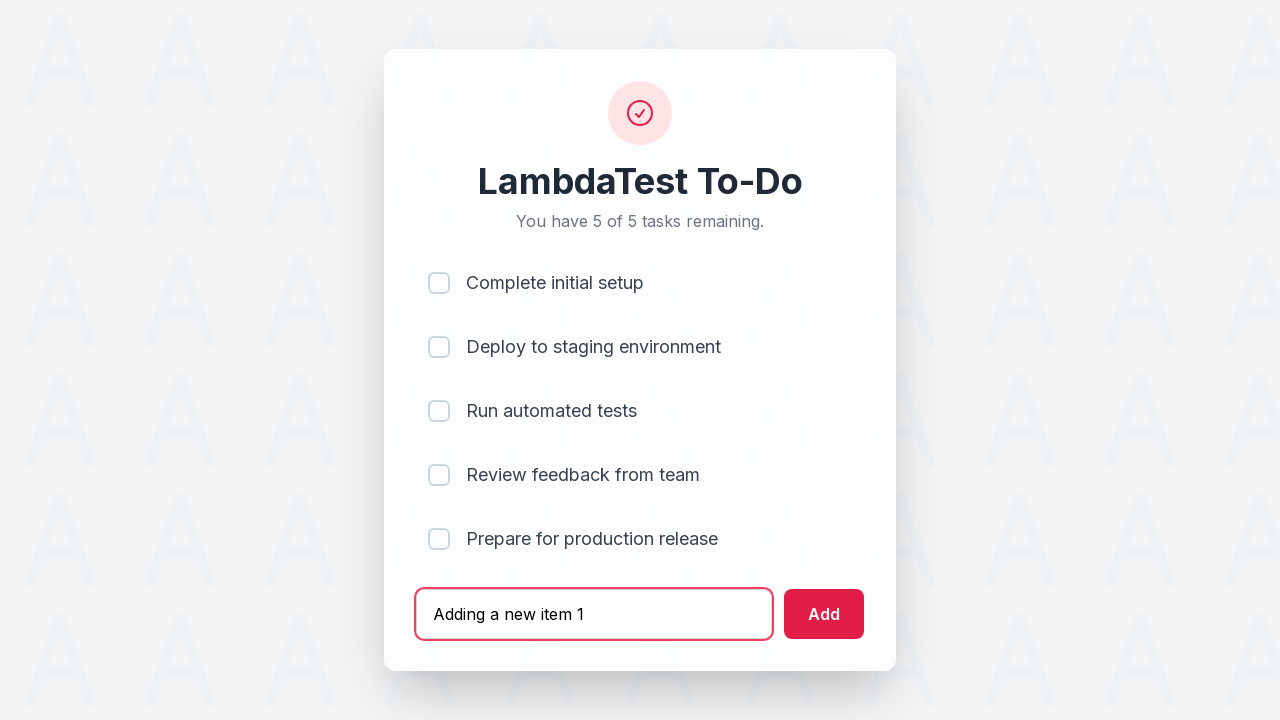

Pressed Enter to add item 1 to the list on #sampletodotext
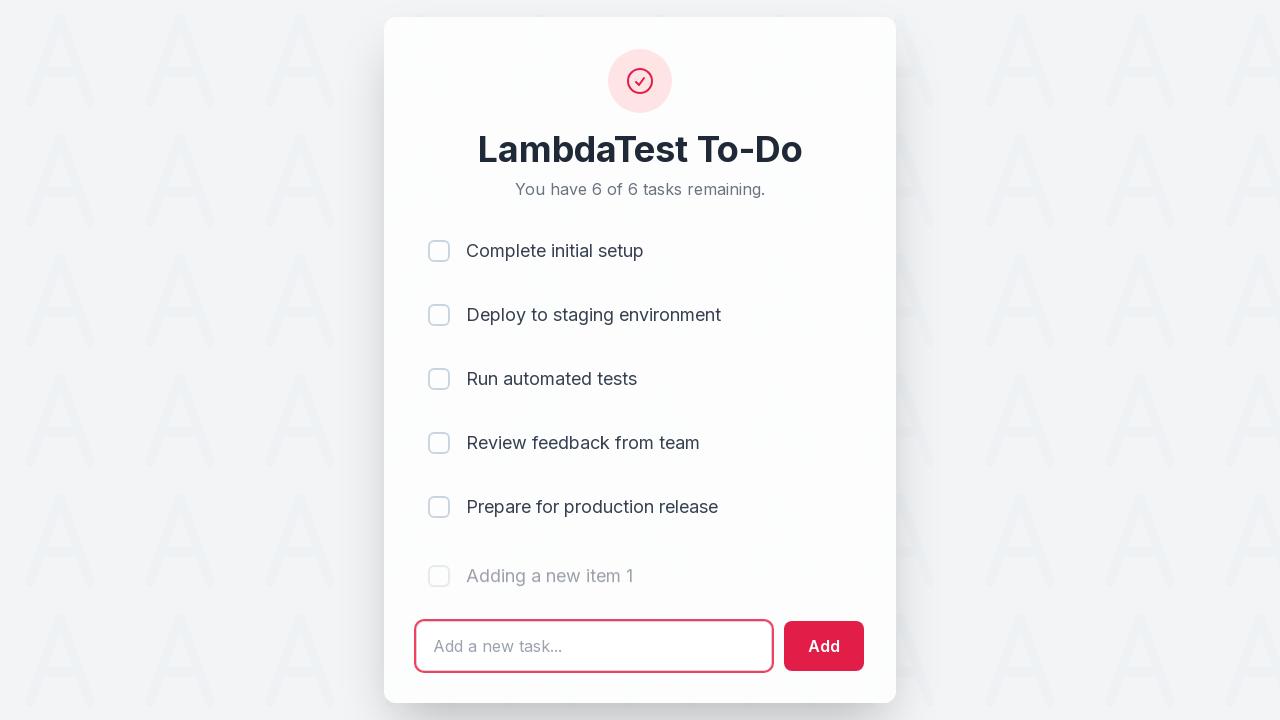

Waited for item 1 to be added to the list
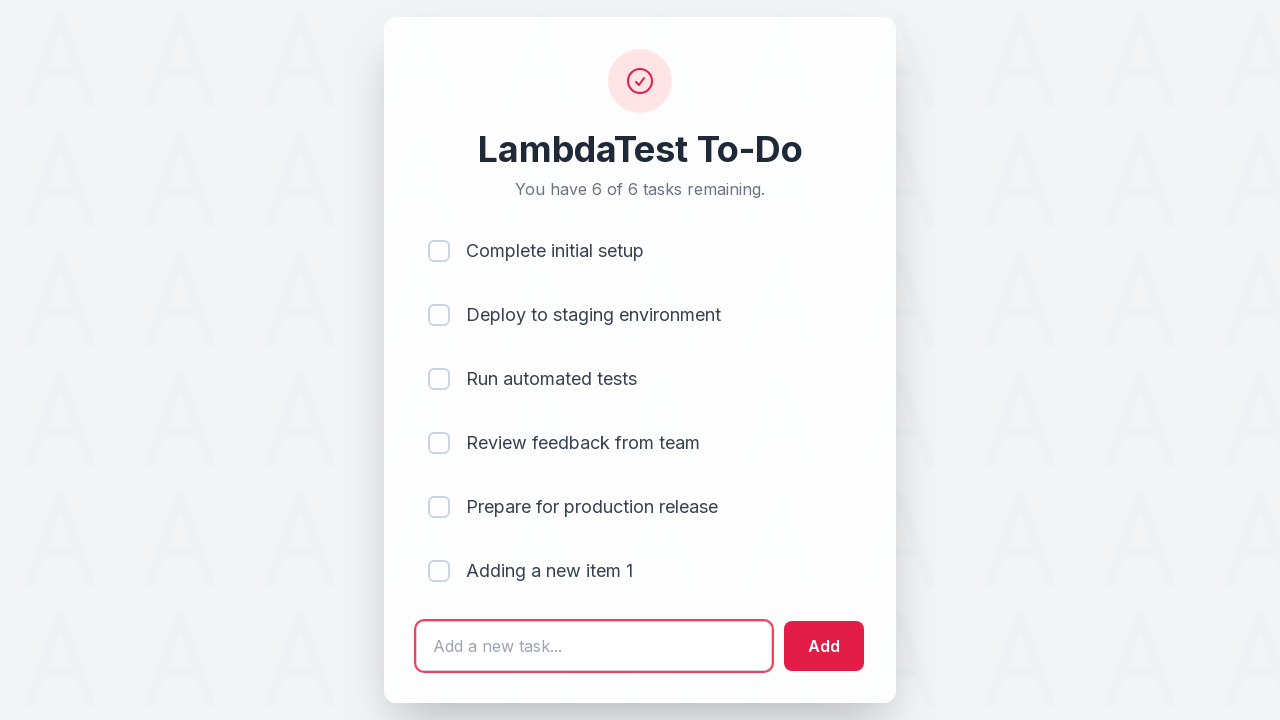

Clicked todo input field for item 2 at (594, 646) on #sampletodotext
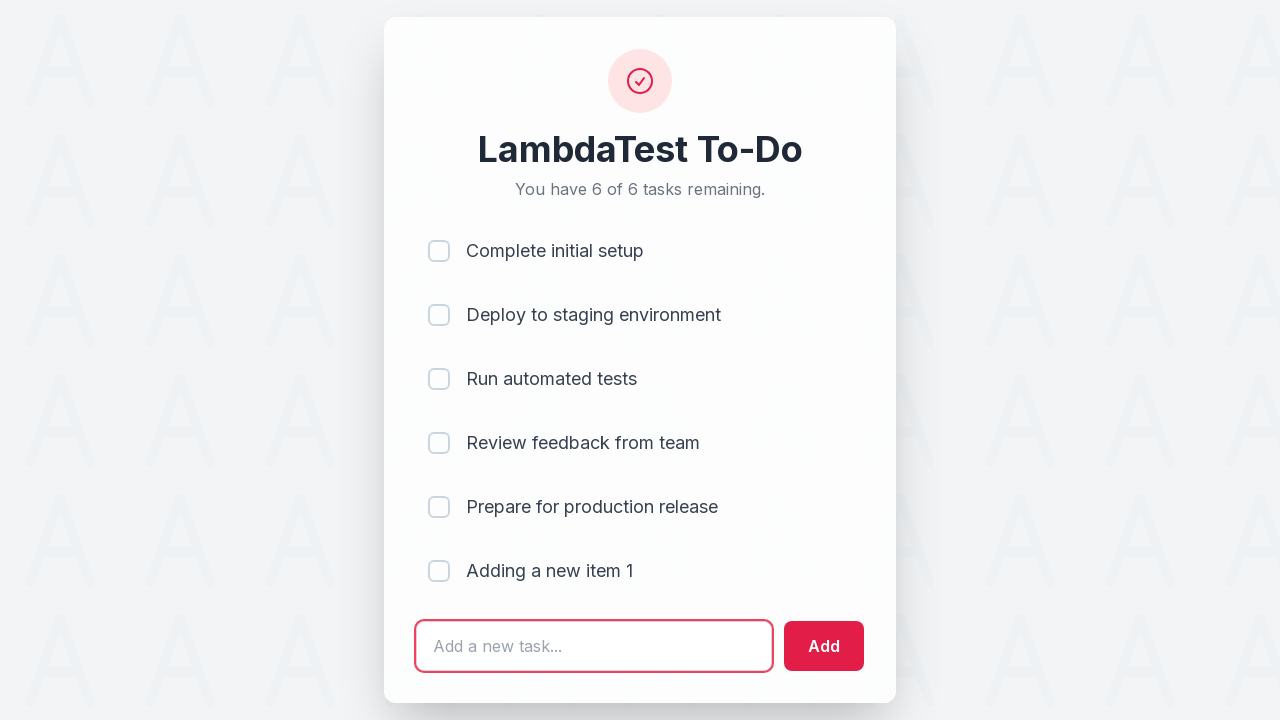

Filled input with new item 2: 'Adding a new item 2' on #sampletodotext
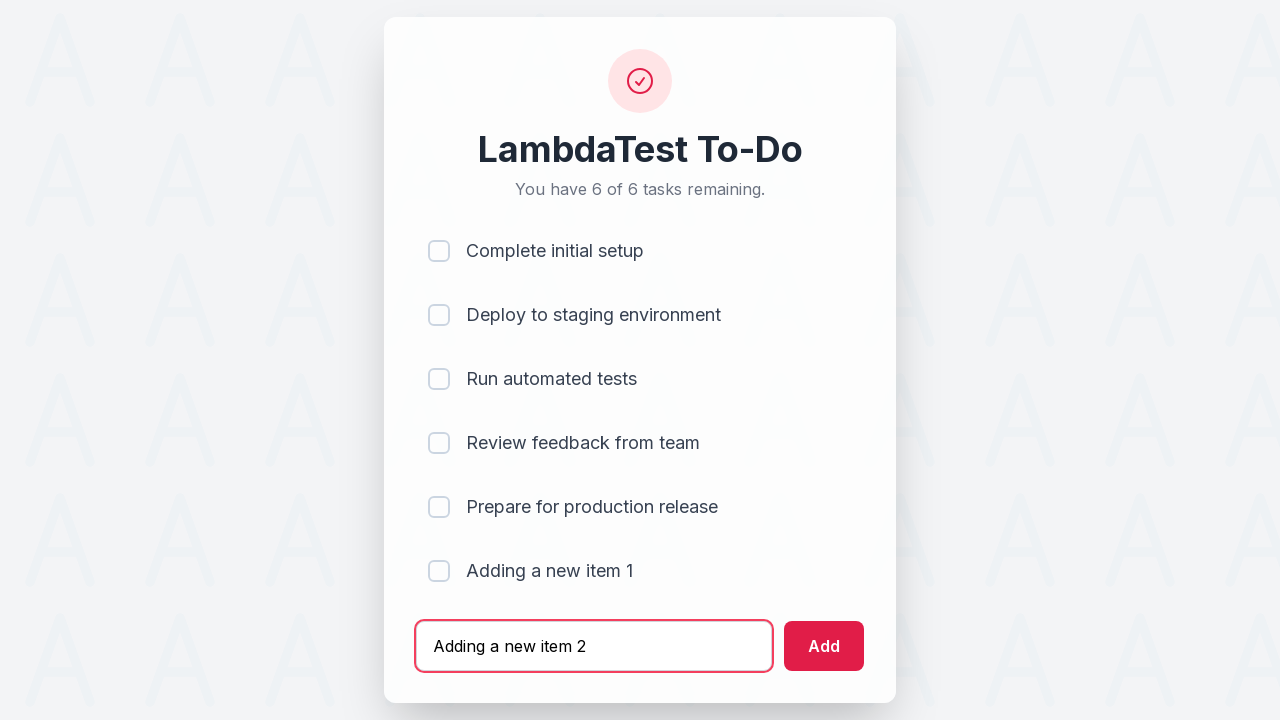

Pressed Enter to add item 2 to the list on #sampletodotext
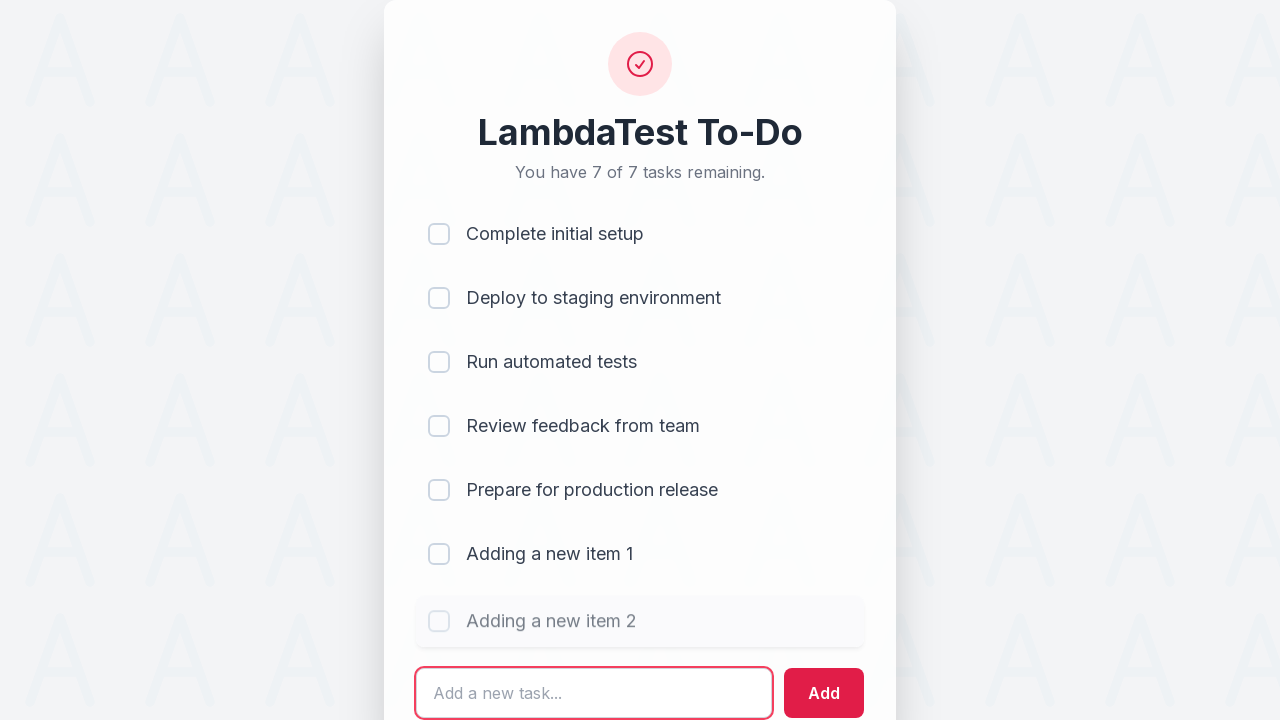

Waited for item 2 to be added to the list
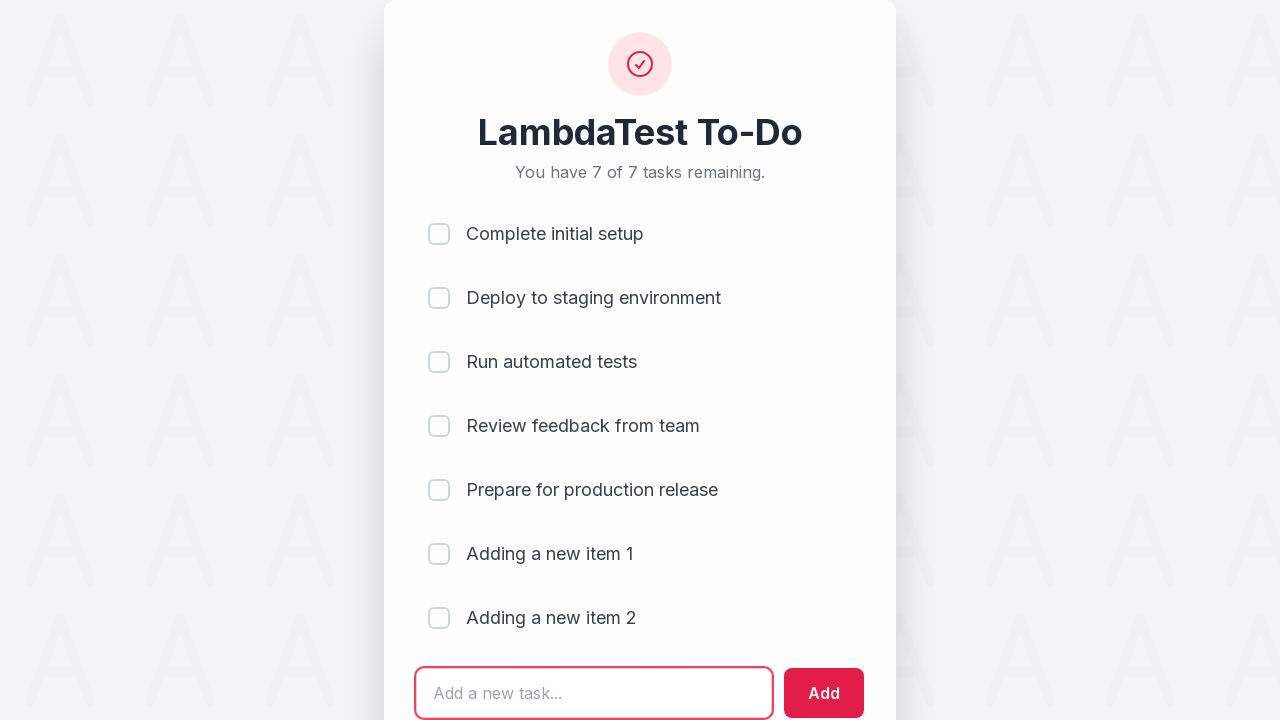

Clicked todo input field for item 3 at (594, 693) on #sampletodotext
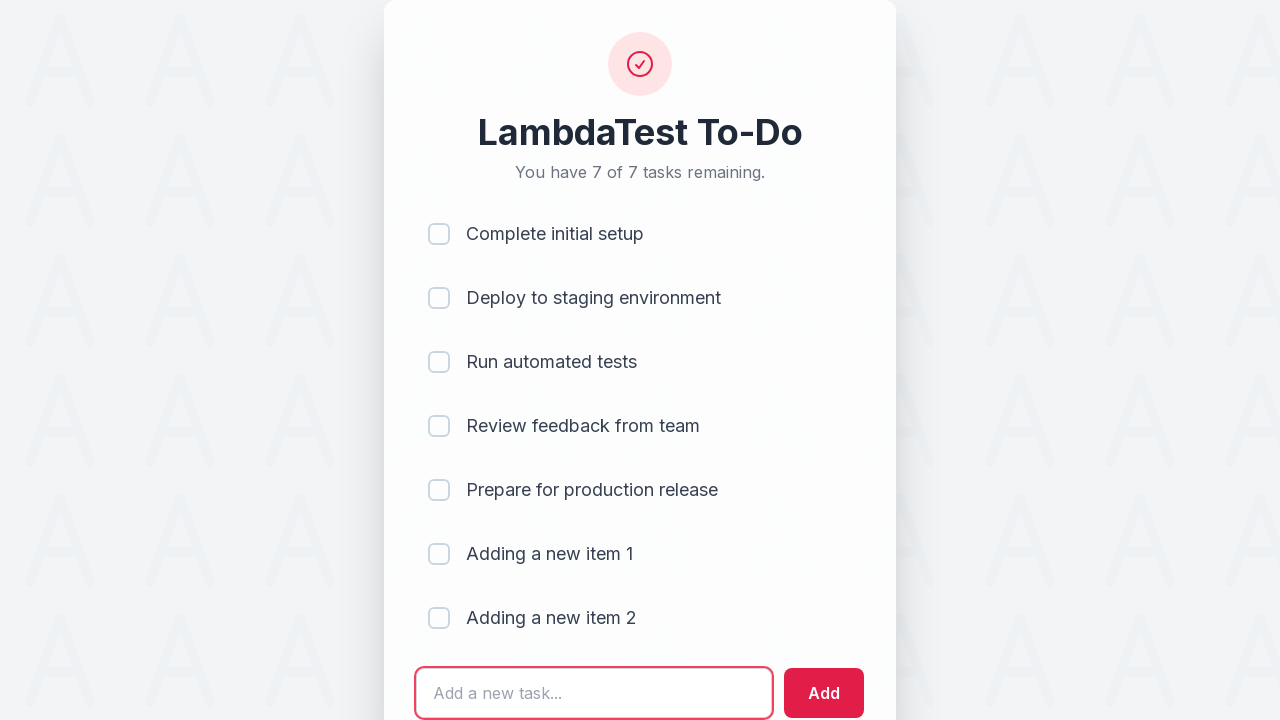

Filled input with new item 3: 'Adding a new item 3' on #sampletodotext
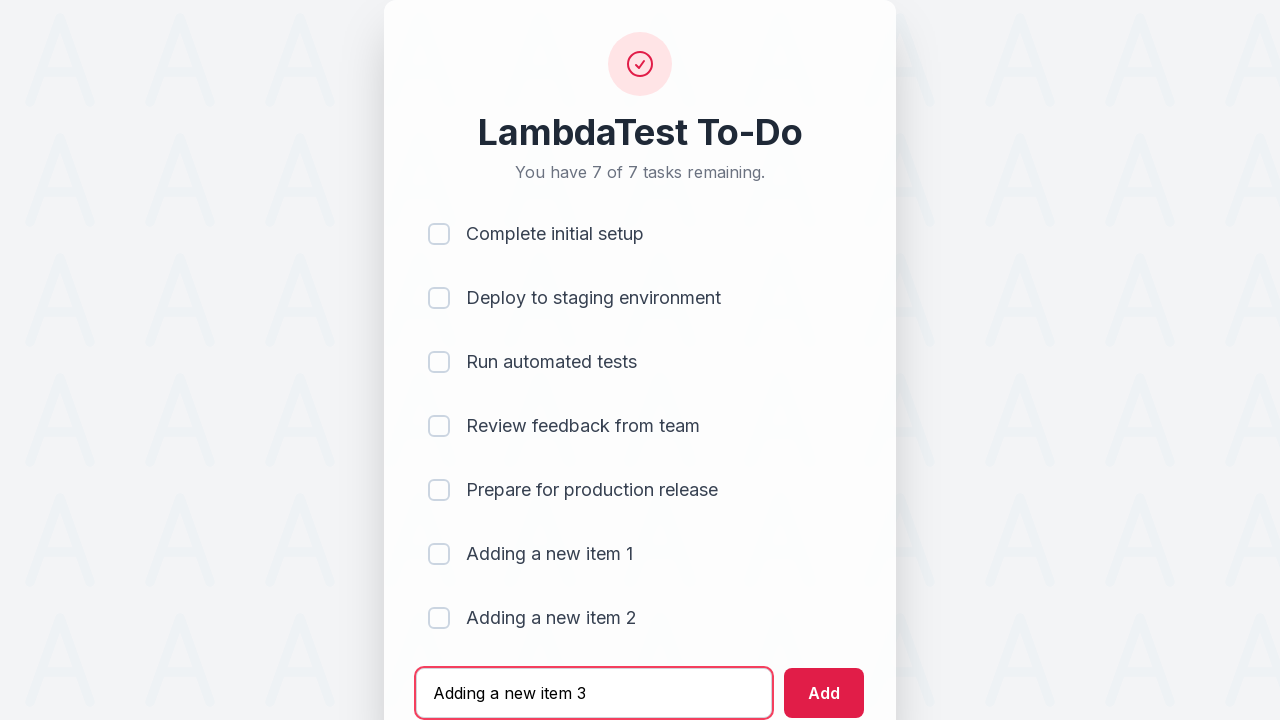

Pressed Enter to add item 3 to the list on #sampletodotext
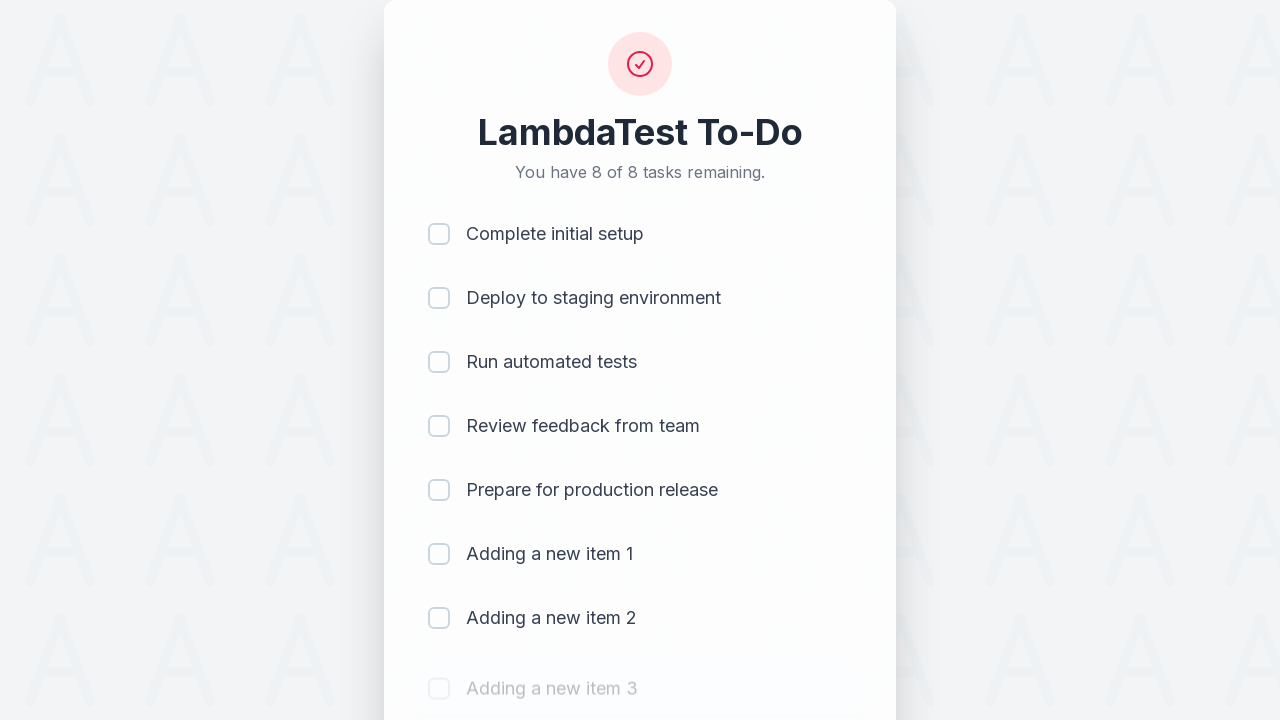

Waited for item 3 to be added to the list
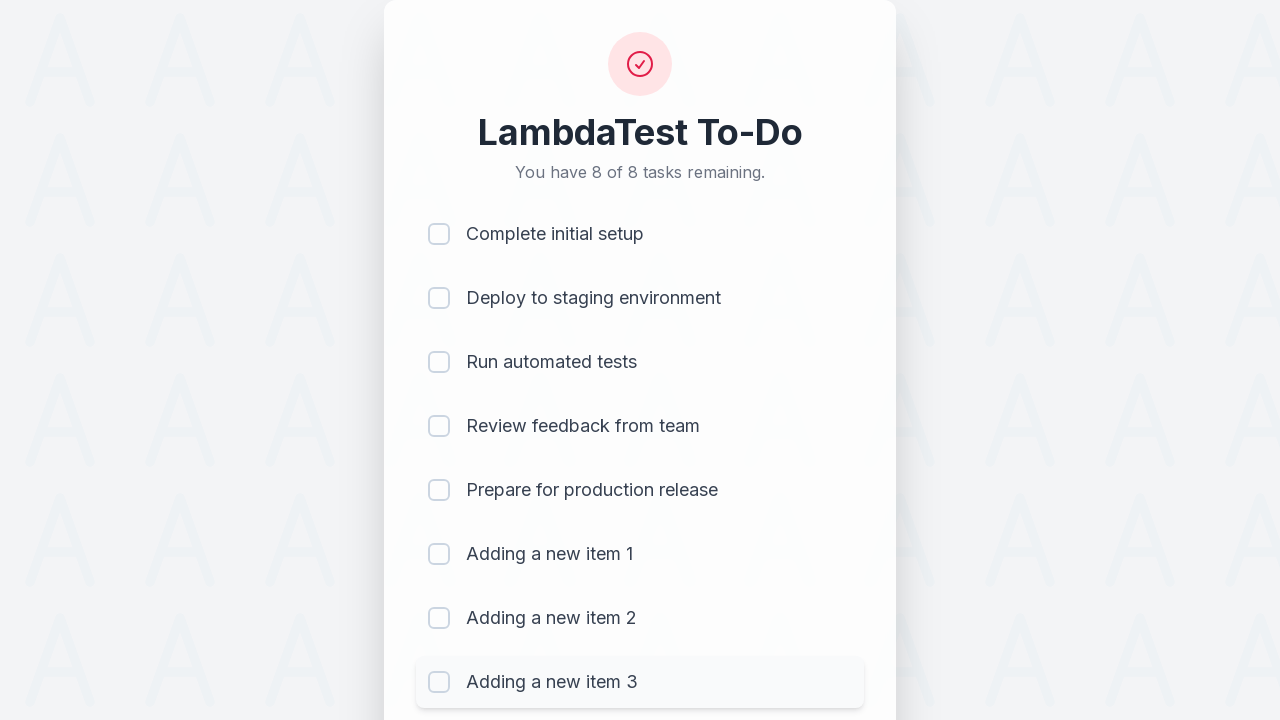

Clicked todo input field for item 4 at (594, 663) on #sampletodotext
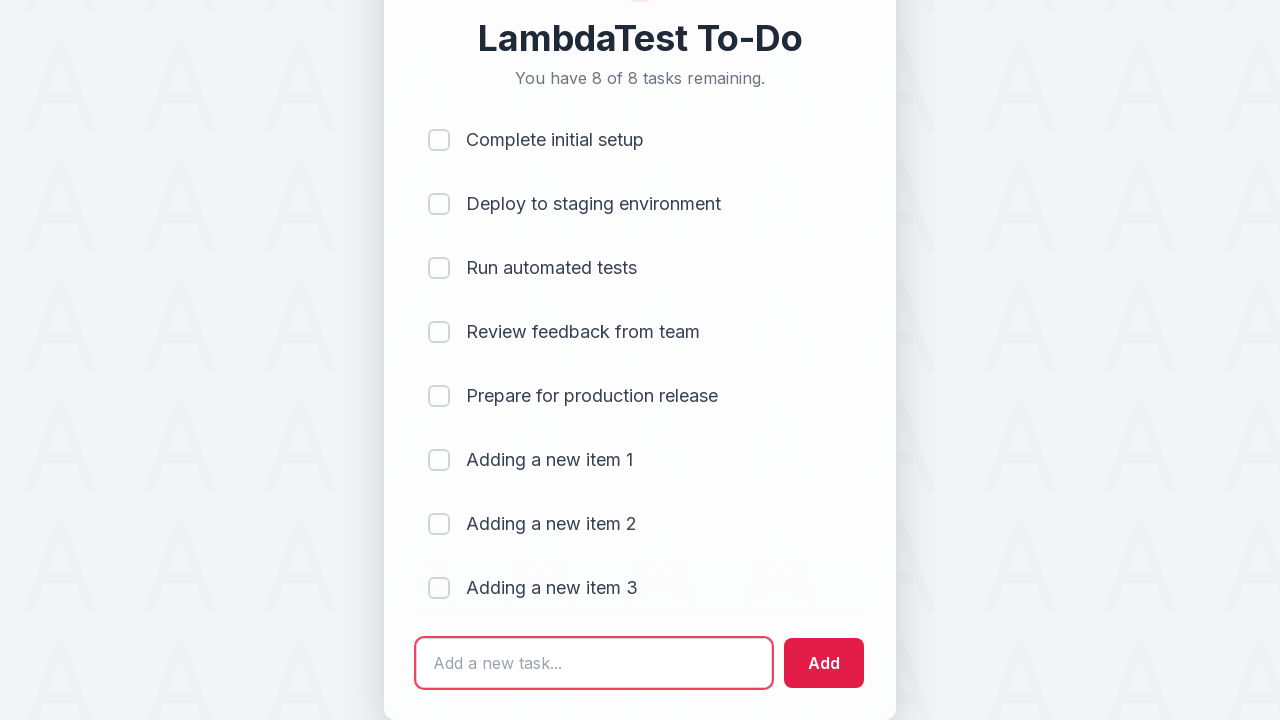

Filled input with new item 4: 'Adding a new item 4' on #sampletodotext
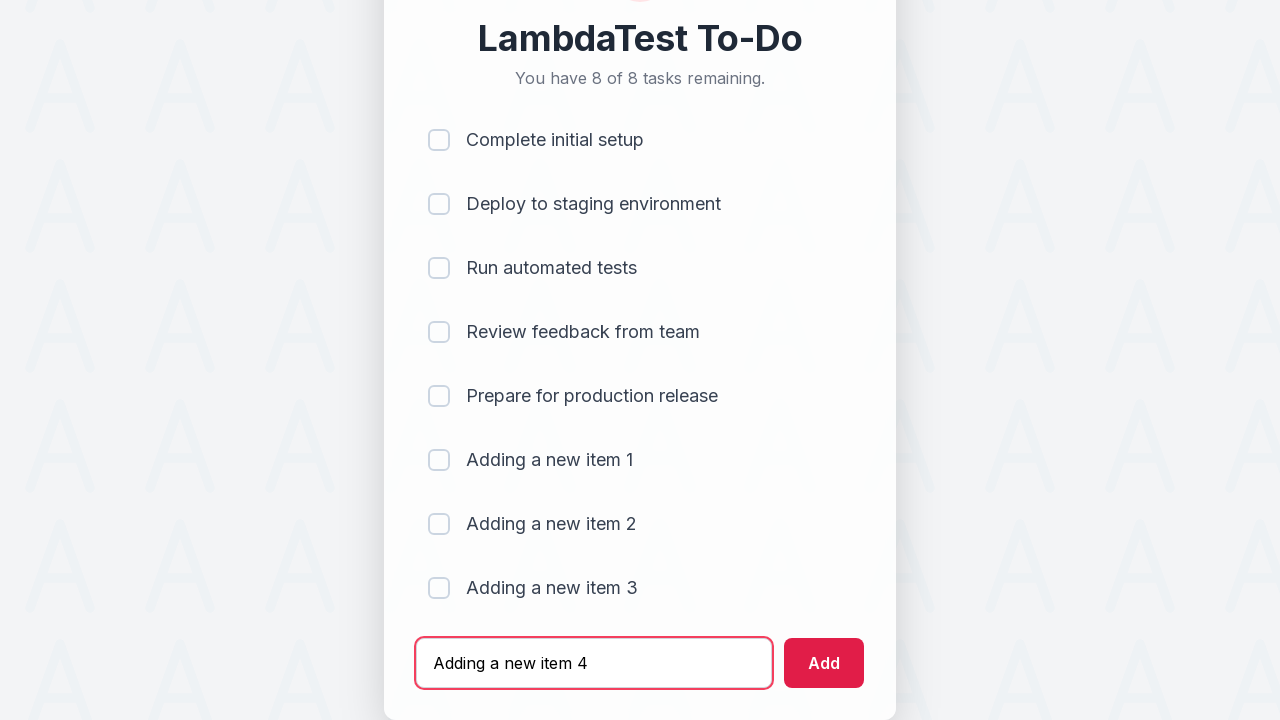

Pressed Enter to add item 4 to the list on #sampletodotext
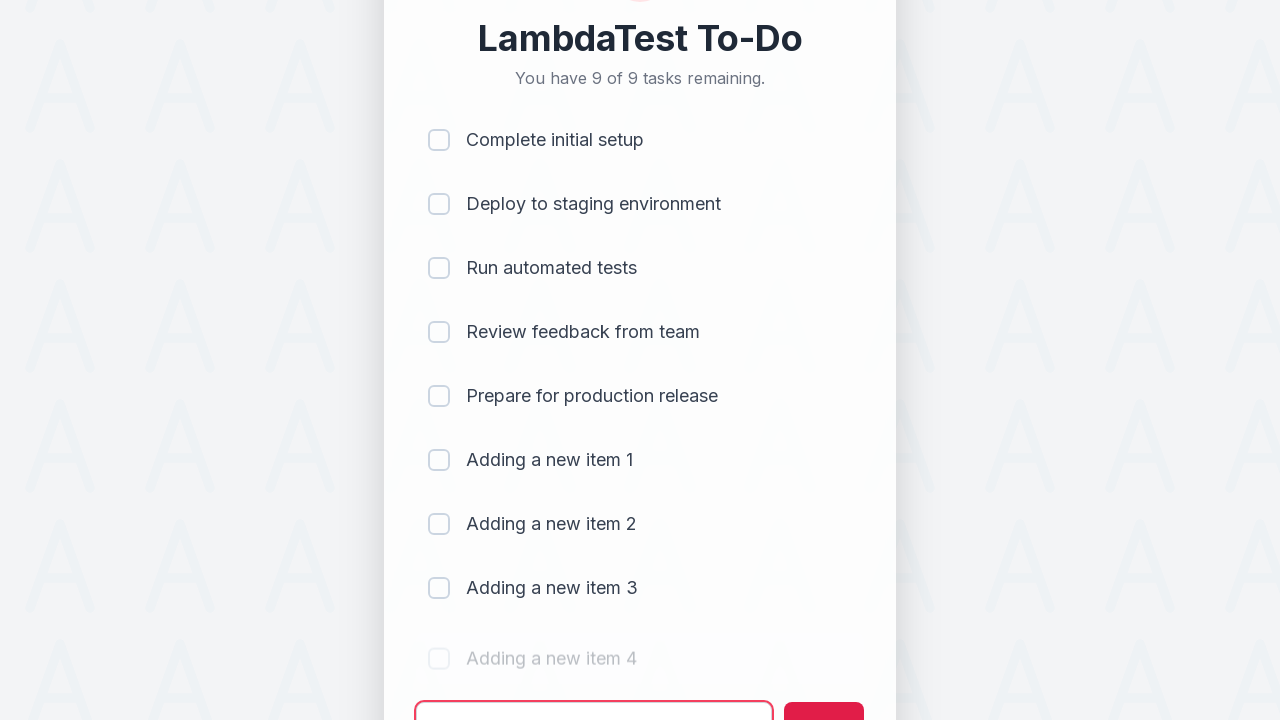

Waited for item 4 to be added to the list
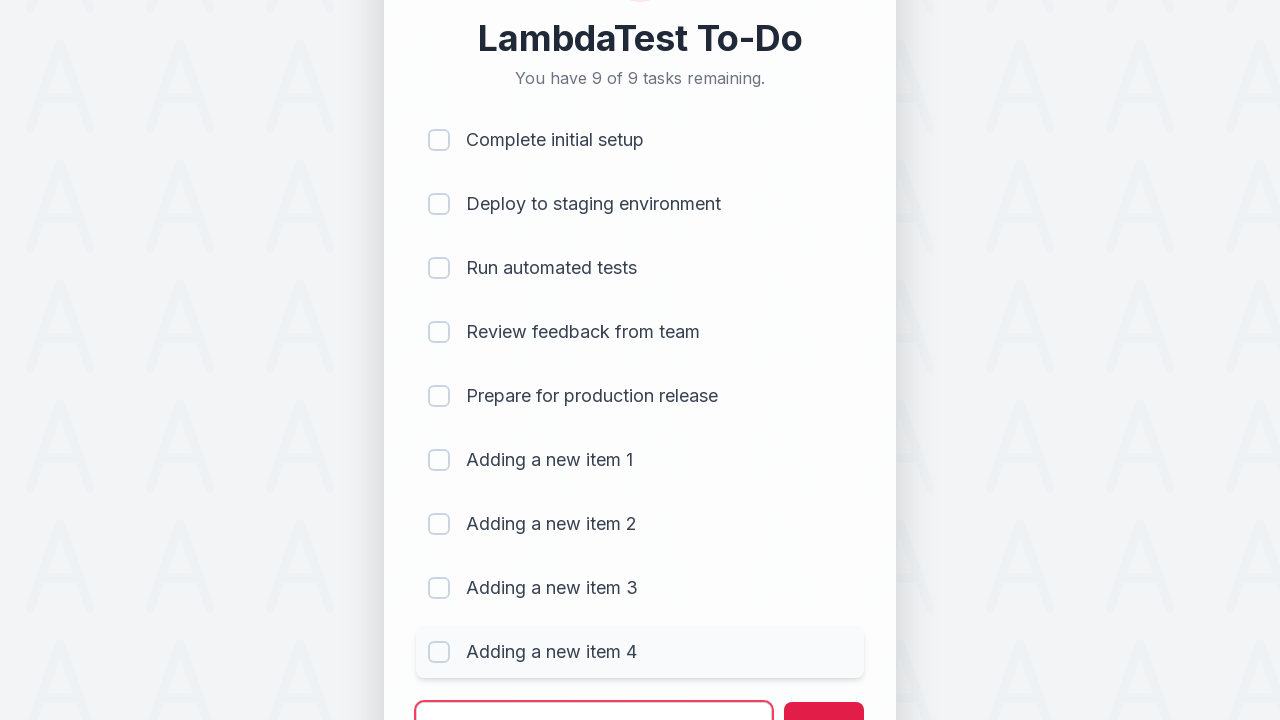

Clicked todo input field for item 5 at (594, 695) on #sampletodotext
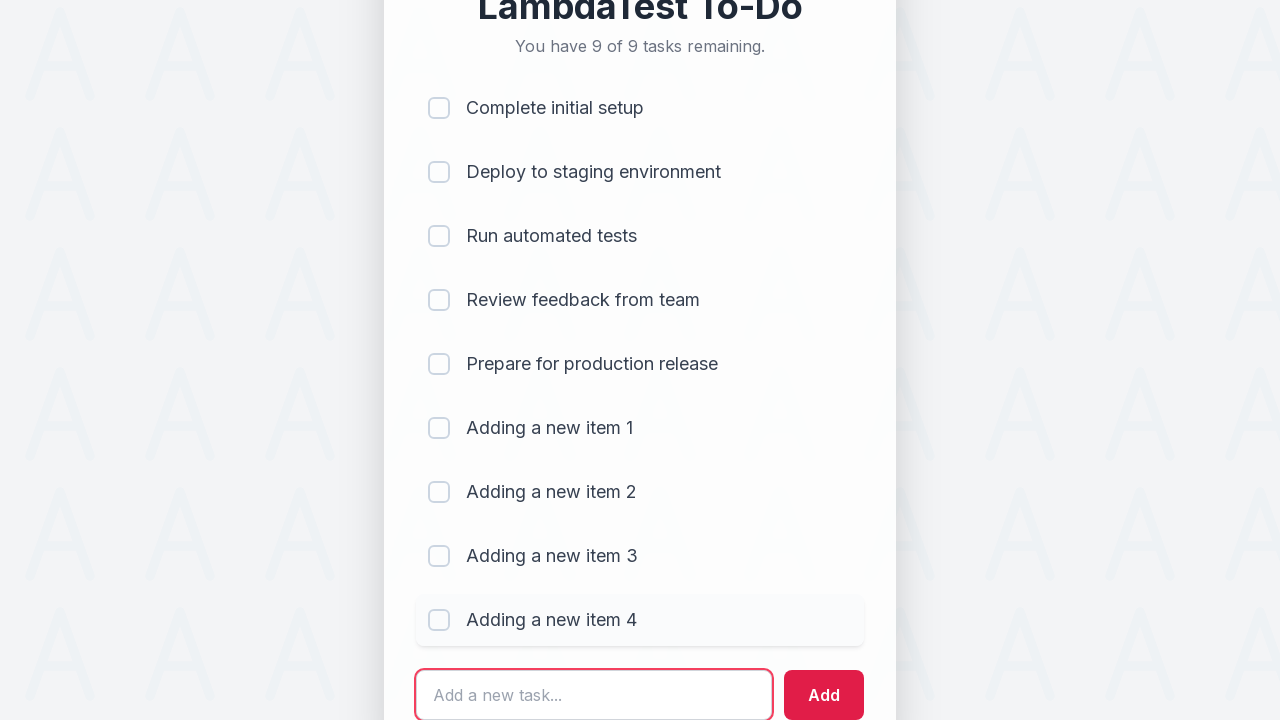

Filled input with new item 5: 'Adding a new item 5' on #sampletodotext
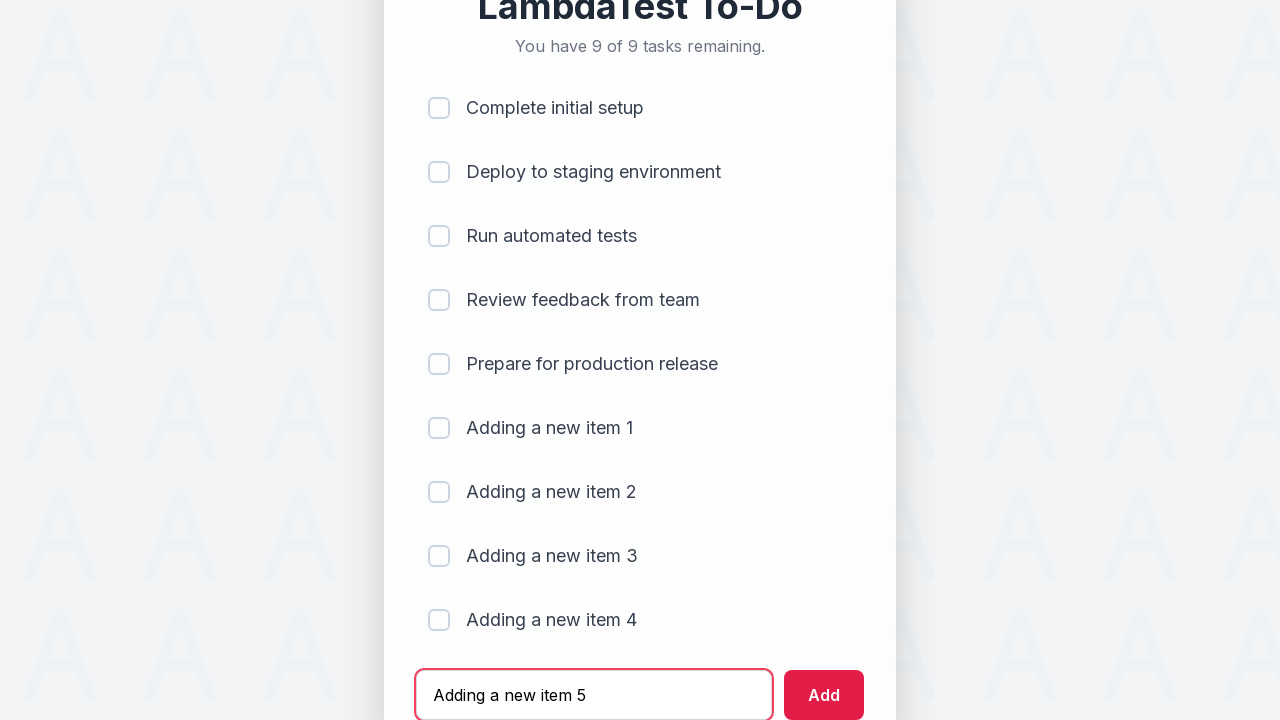

Pressed Enter to add item 5 to the list on #sampletodotext
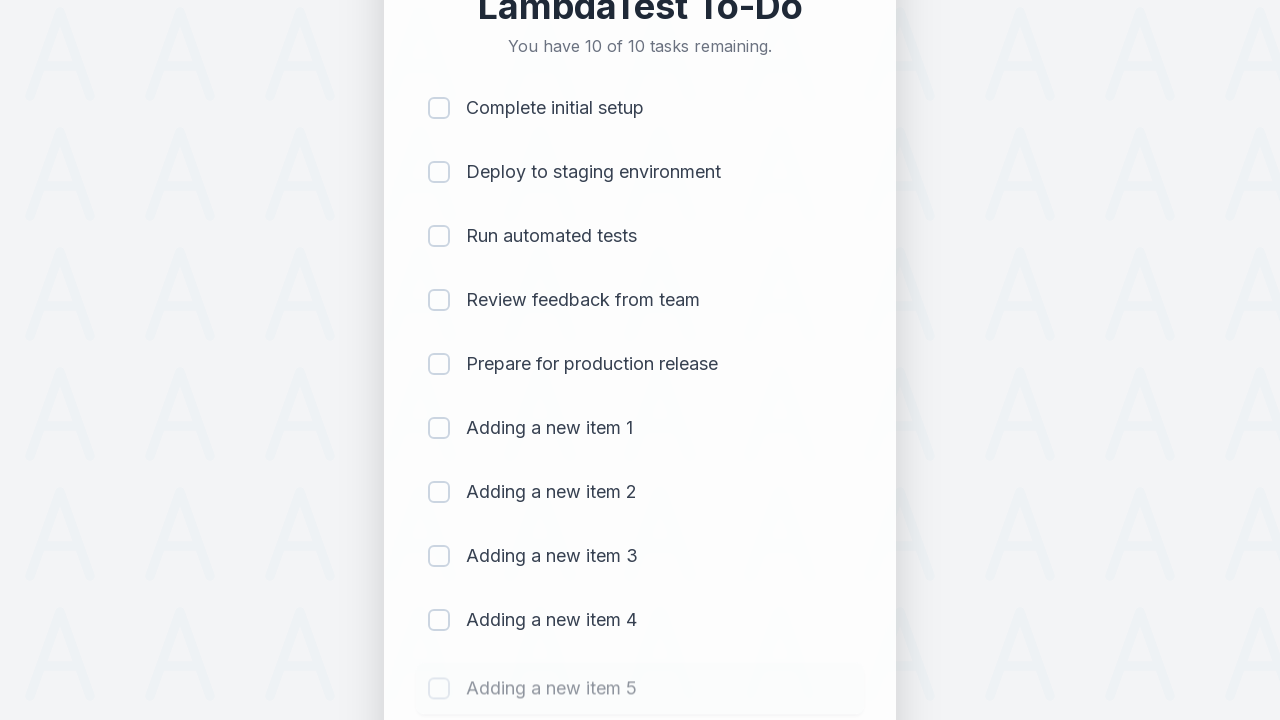

Waited for item 5 to be added to the list
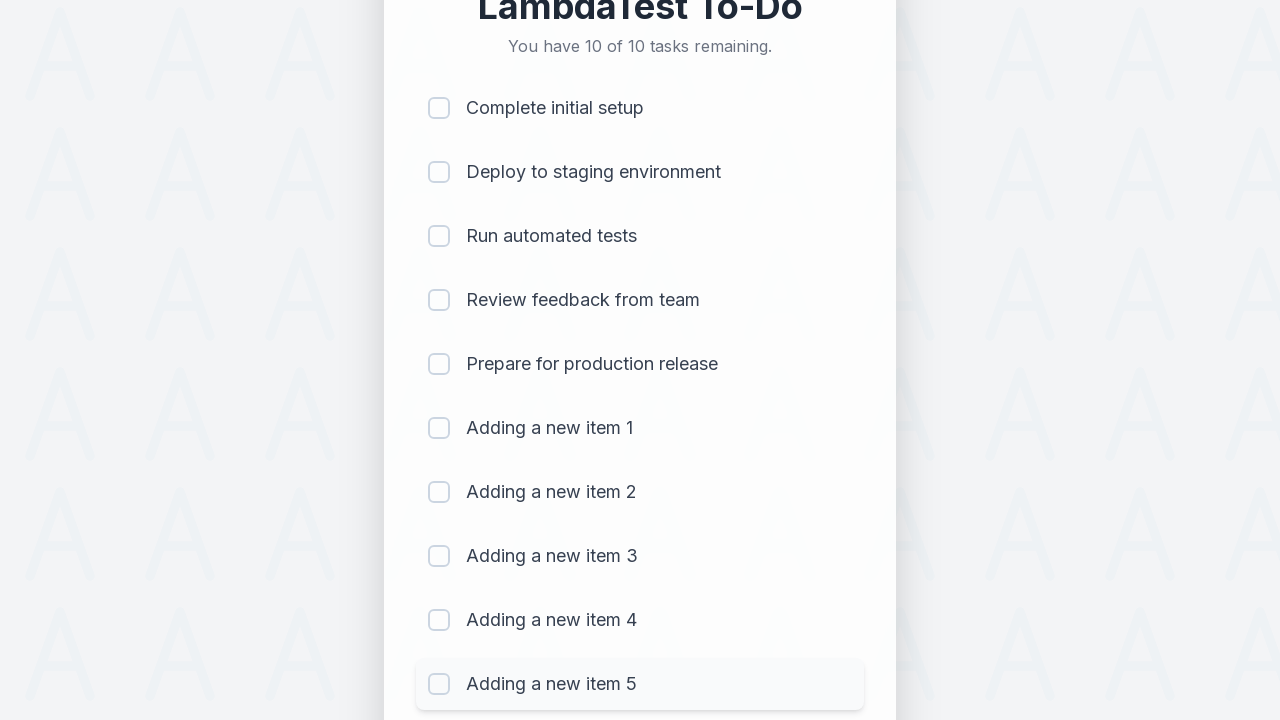

Clicked checkbox 1 to mark item as completed at (439, 108) on (//input[@type='checkbox'])[1]
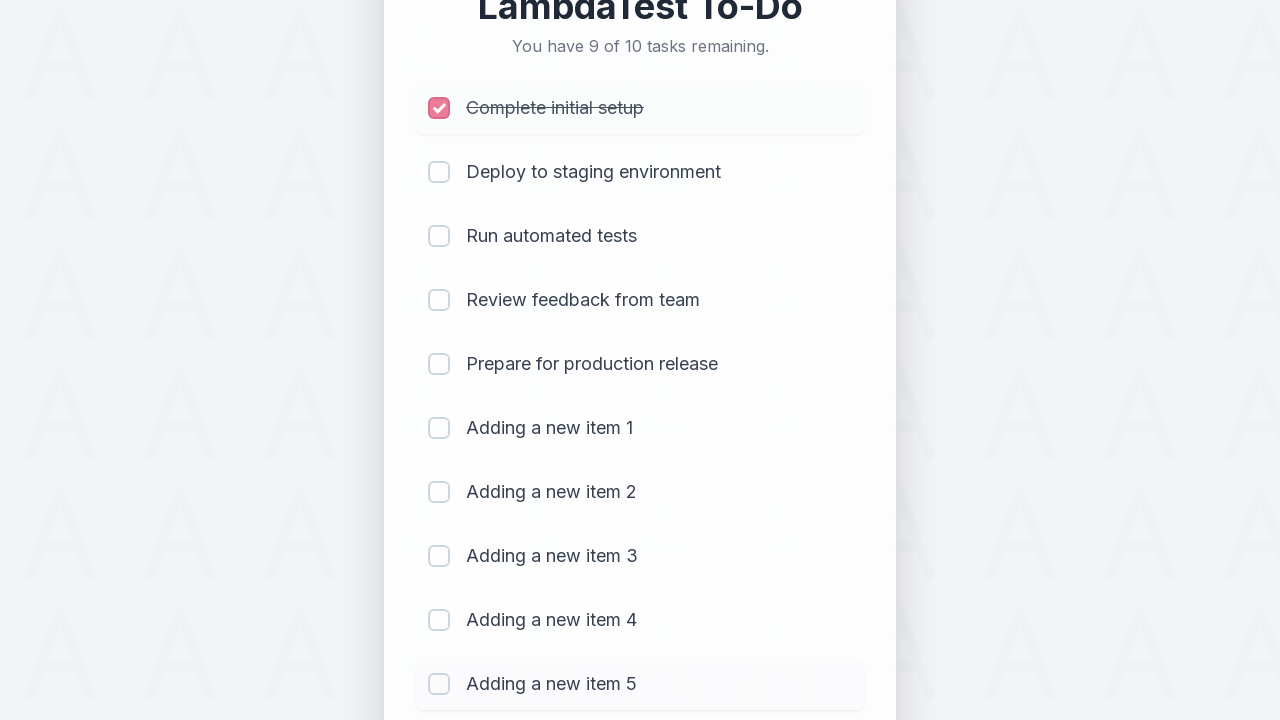

Waited after clicking checkbox 1
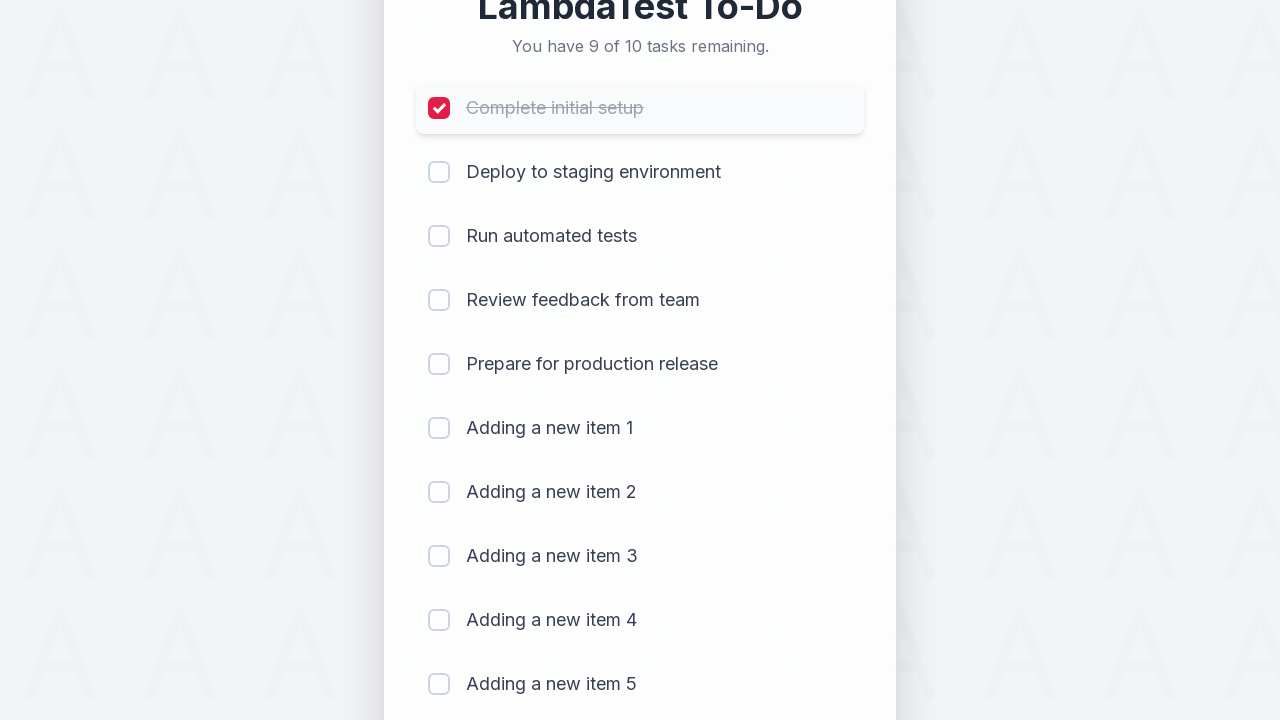

Clicked checkbox 2 to mark item as completed at (439, 172) on (//input[@type='checkbox'])[2]
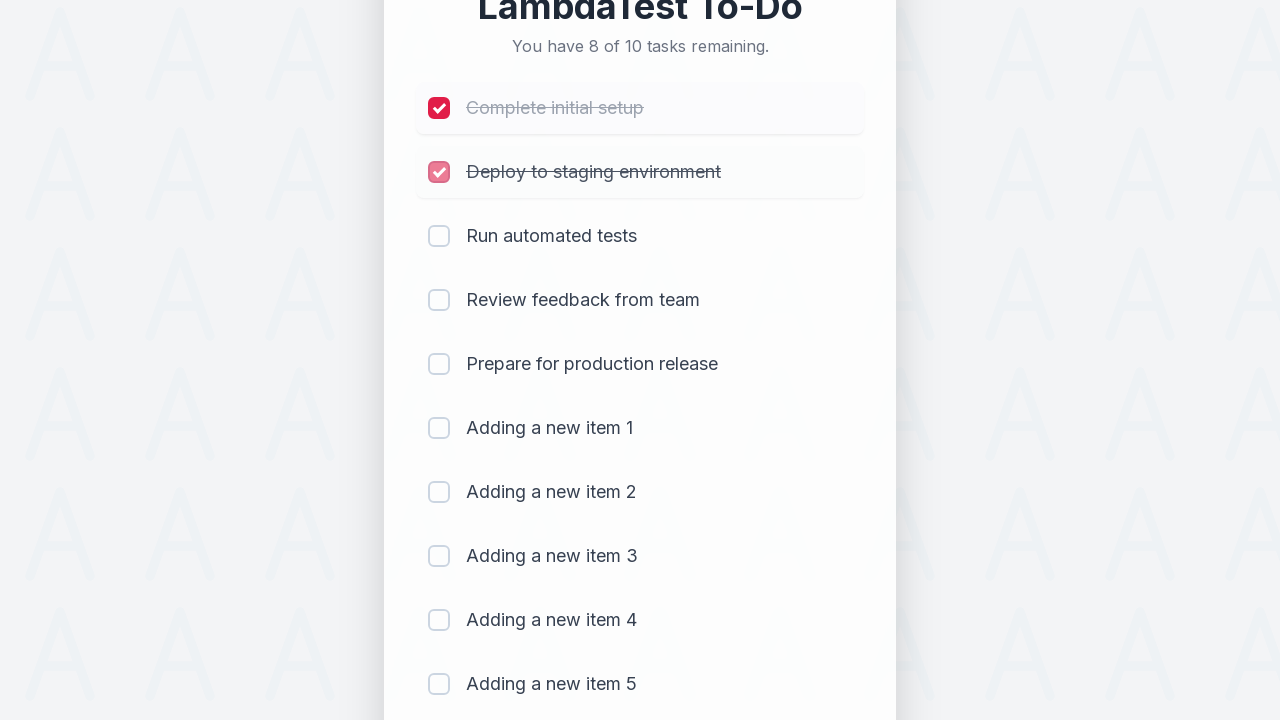

Waited after clicking checkbox 2
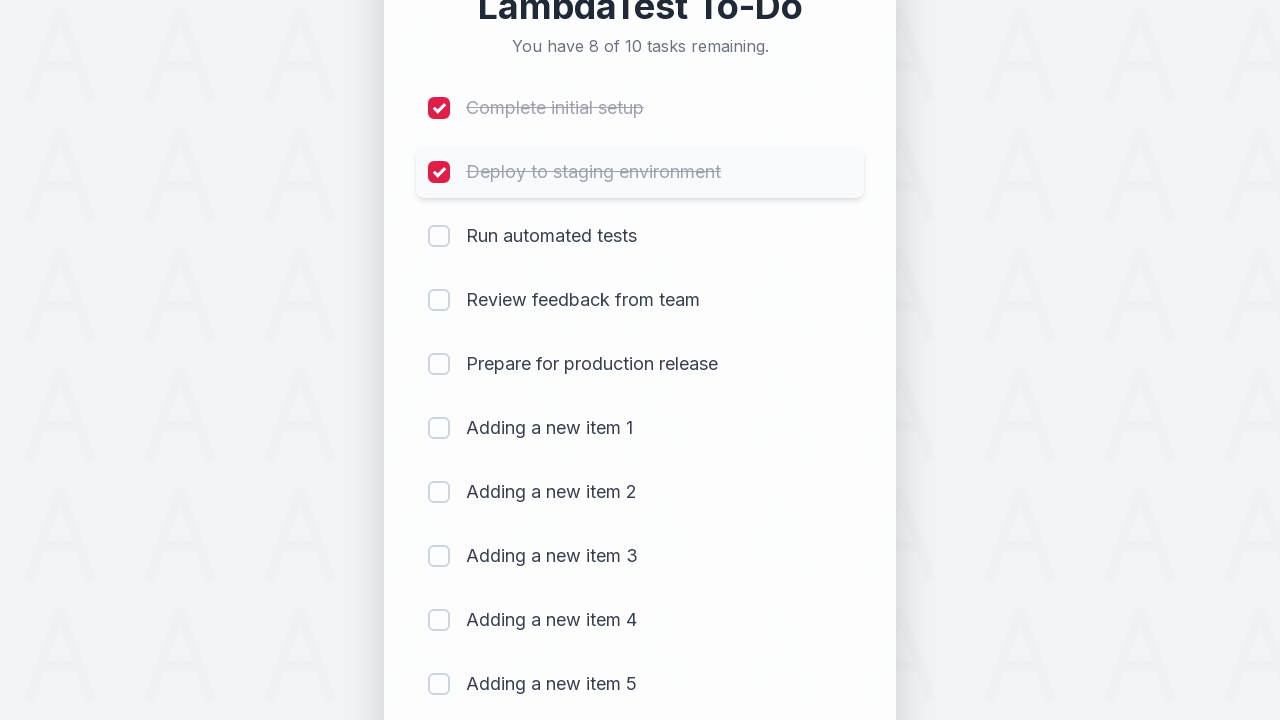

Clicked checkbox 3 to mark item as completed at (439, 236) on (//input[@type='checkbox'])[3]
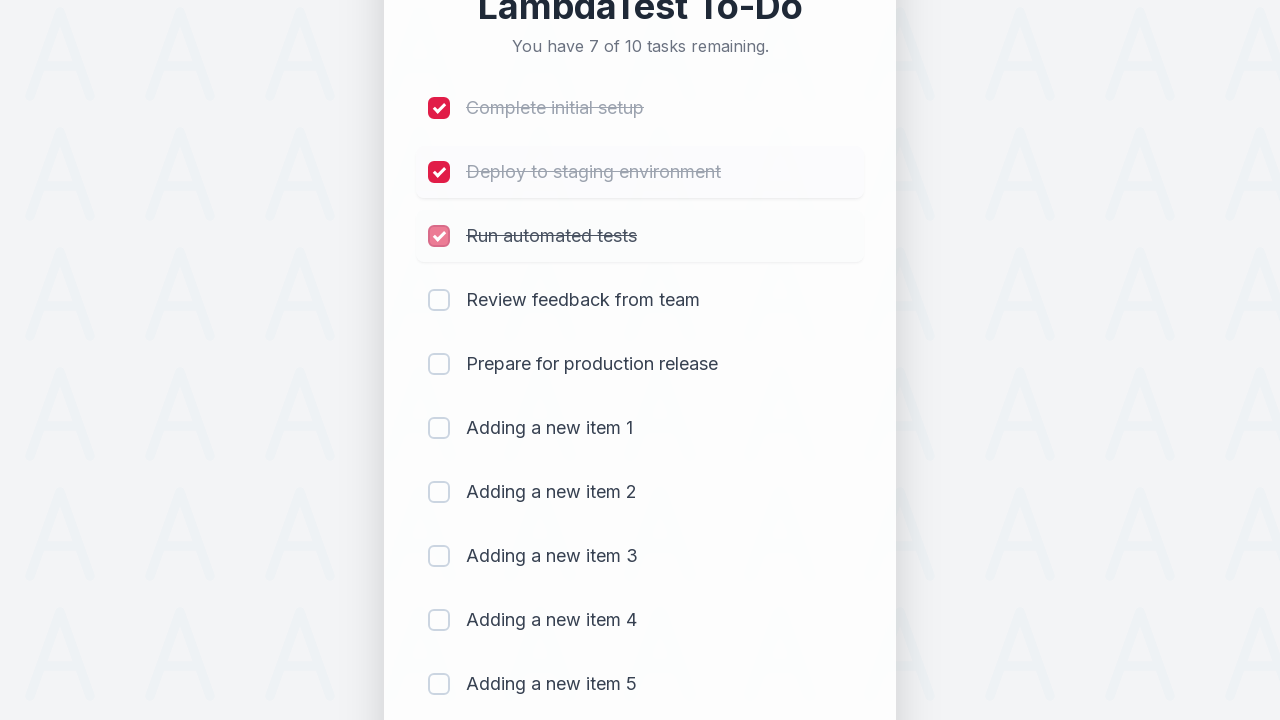

Waited after clicking checkbox 3
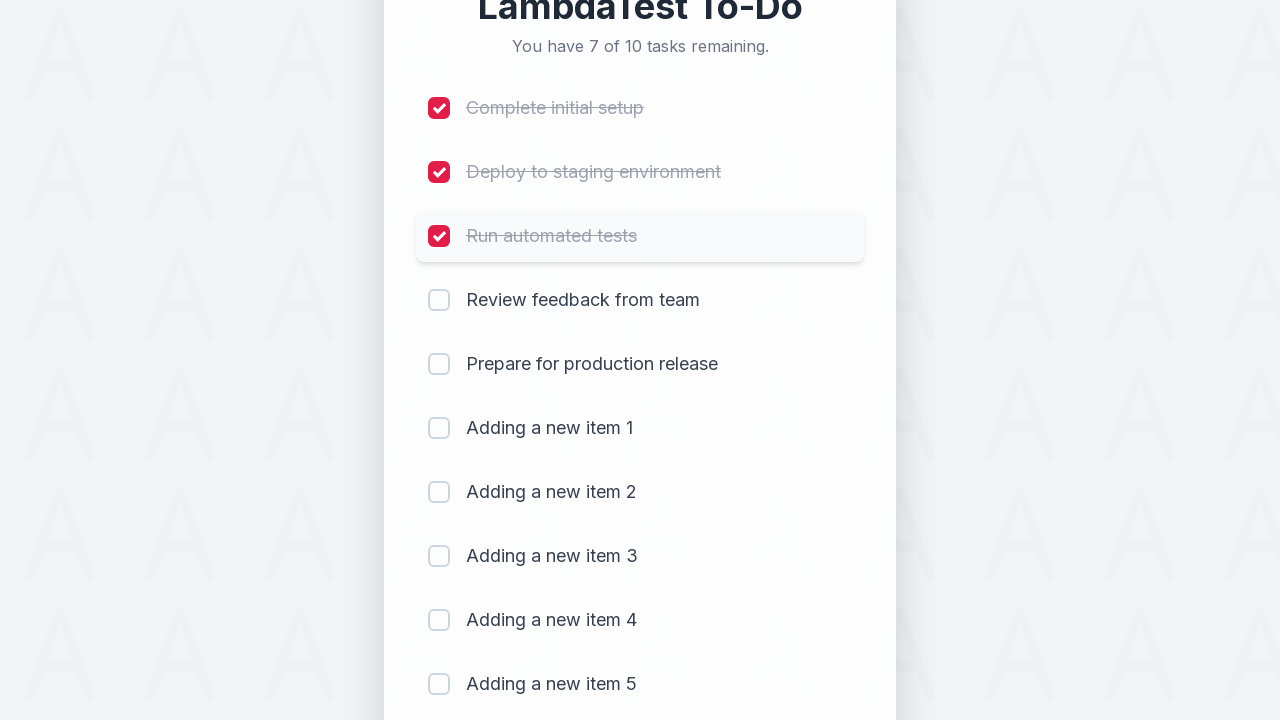

Clicked checkbox 4 to mark item as completed at (439, 300) on (//input[@type='checkbox'])[4]
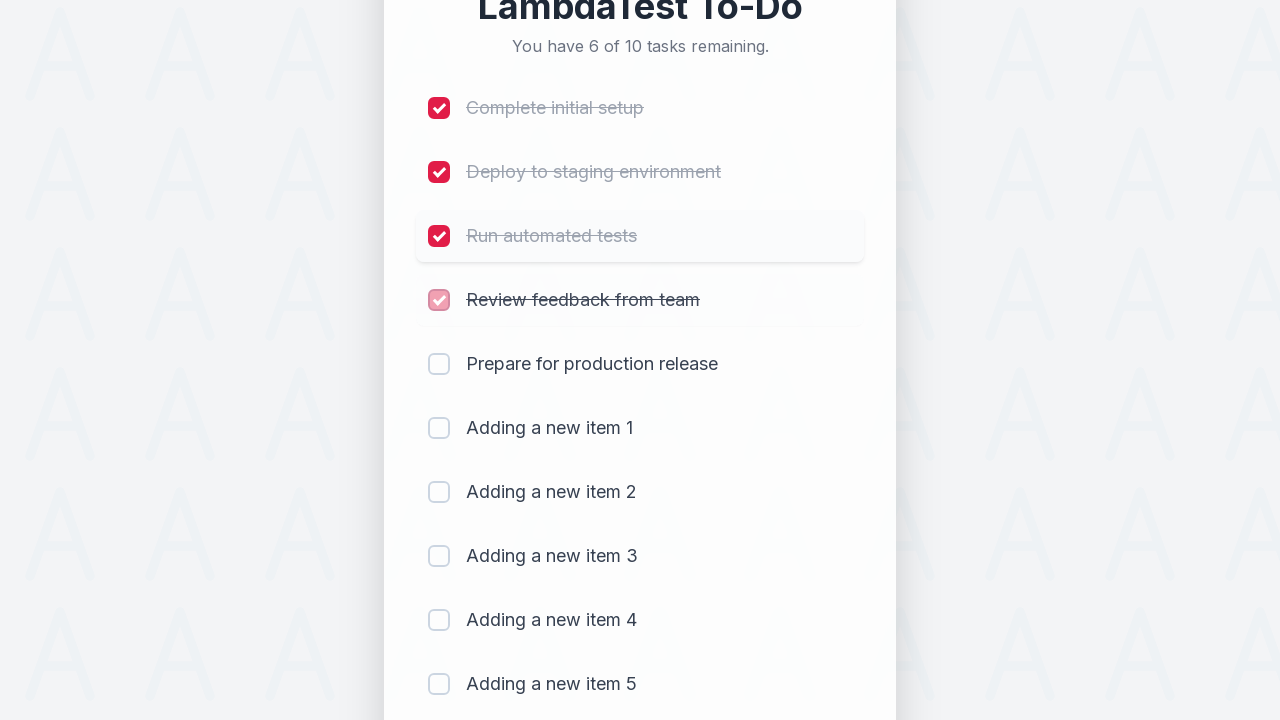

Waited after clicking checkbox 4
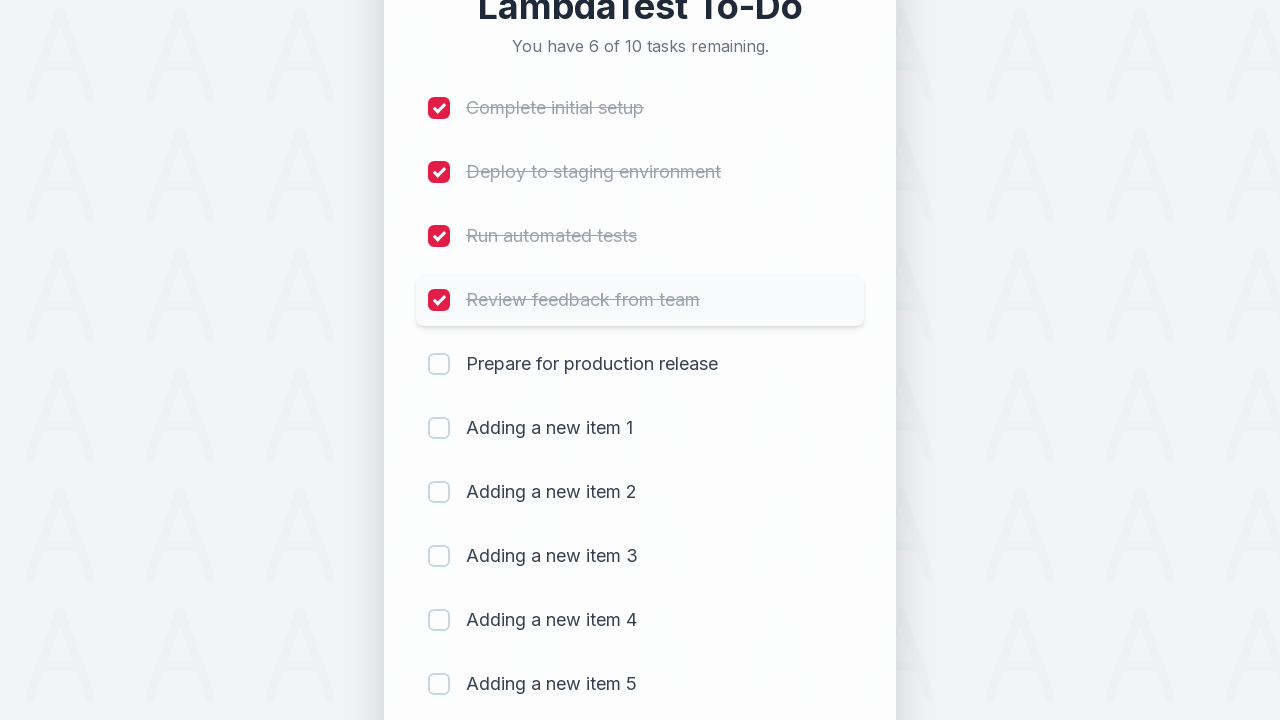

Clicked checkbox 5 to mark item as completed at (439, 364) on (//input[@type='checkbox'])[5]
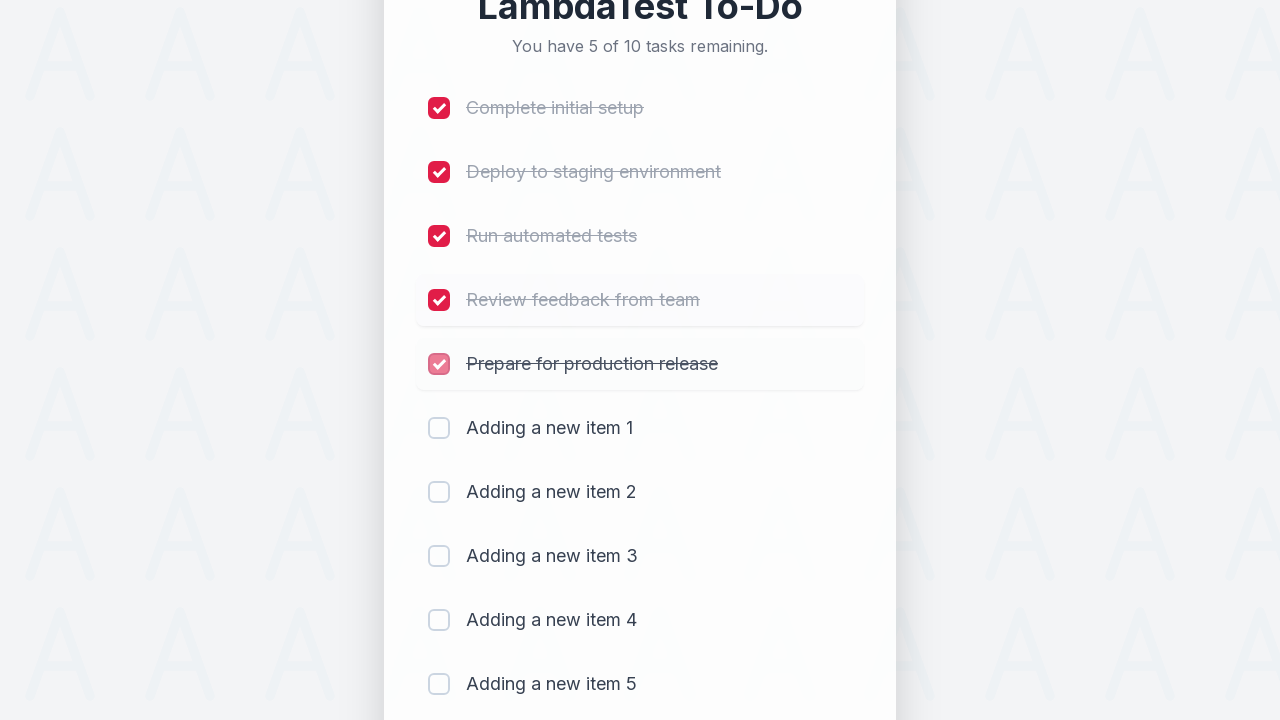

Waited after clicking checkbox 5
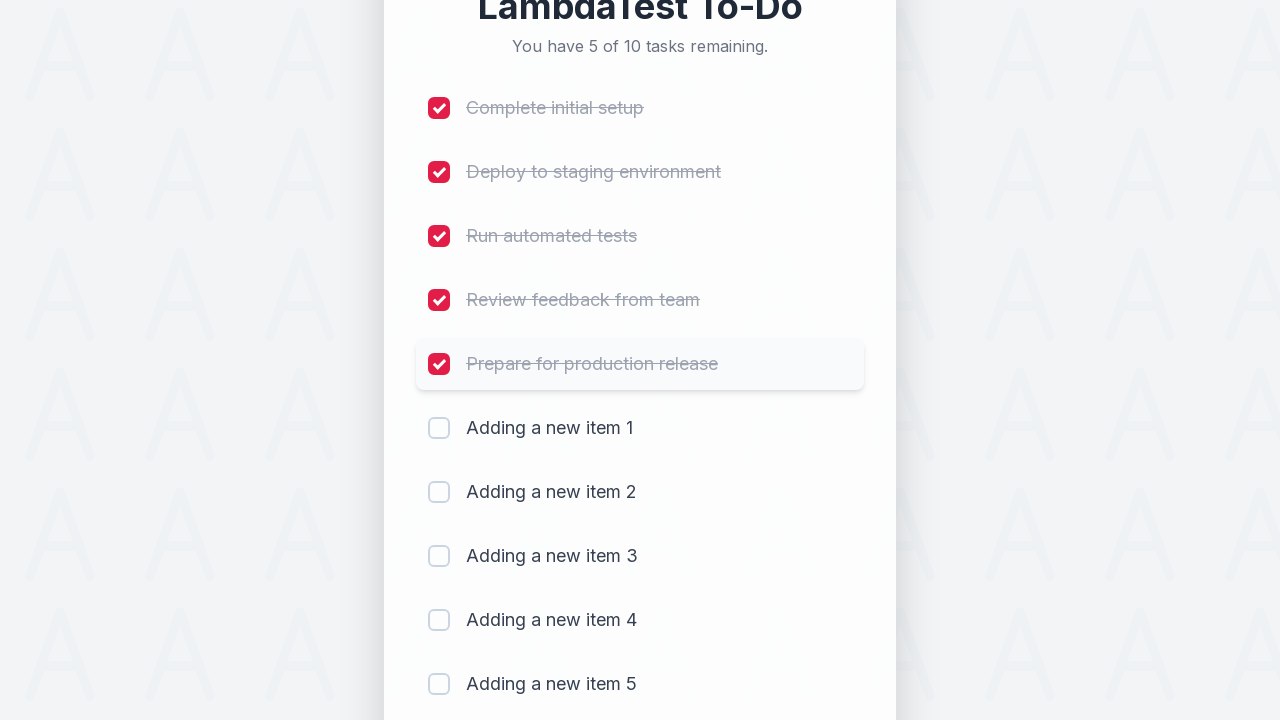

Clicked checkbox 6 to mark item as completed at (439, 428) on (//input[@type='checkbox'])[6]
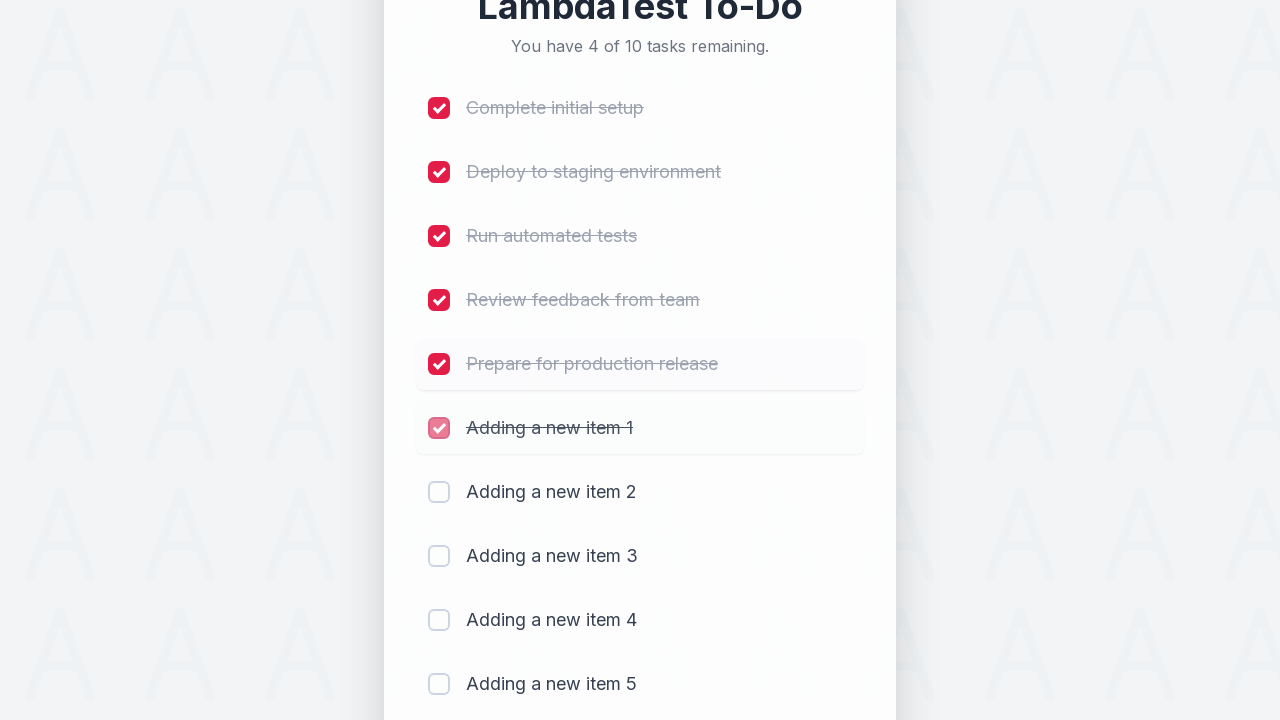

Waited after clicking checkbox 6
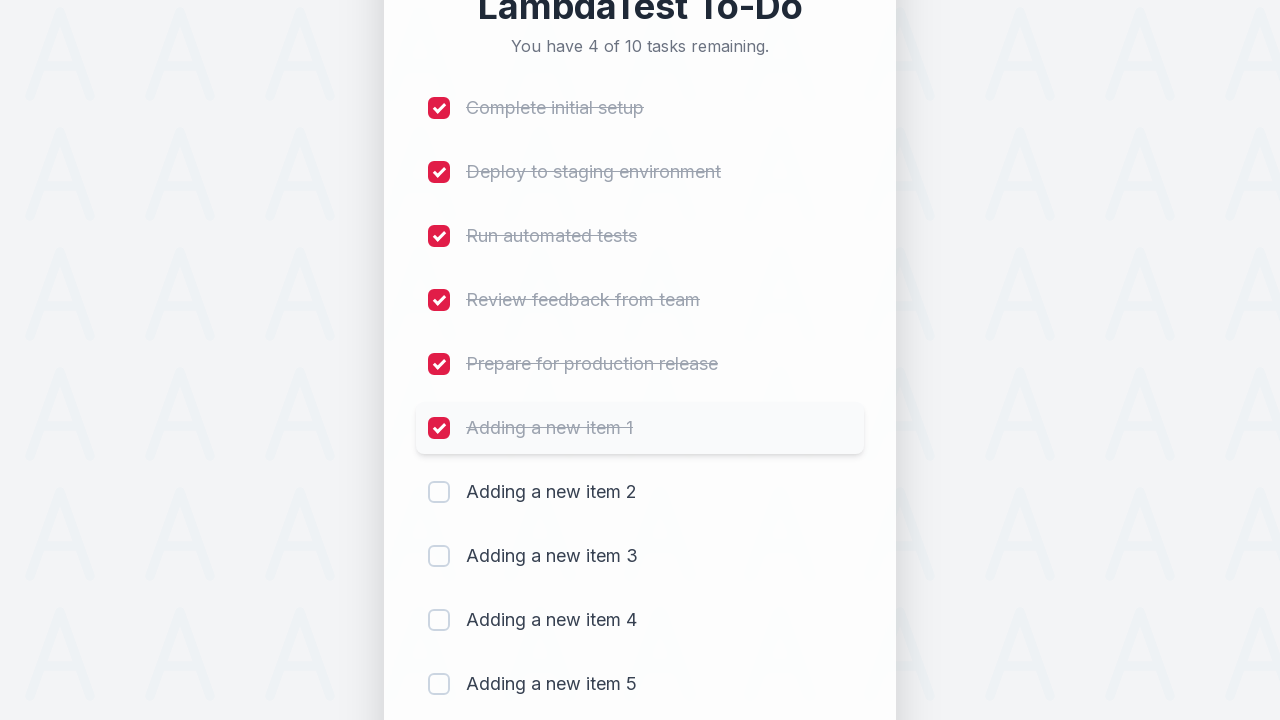

Clicked checkbox 7 to mark item as completed at (439, 492) on (//input[@type='checkbox'])[7]
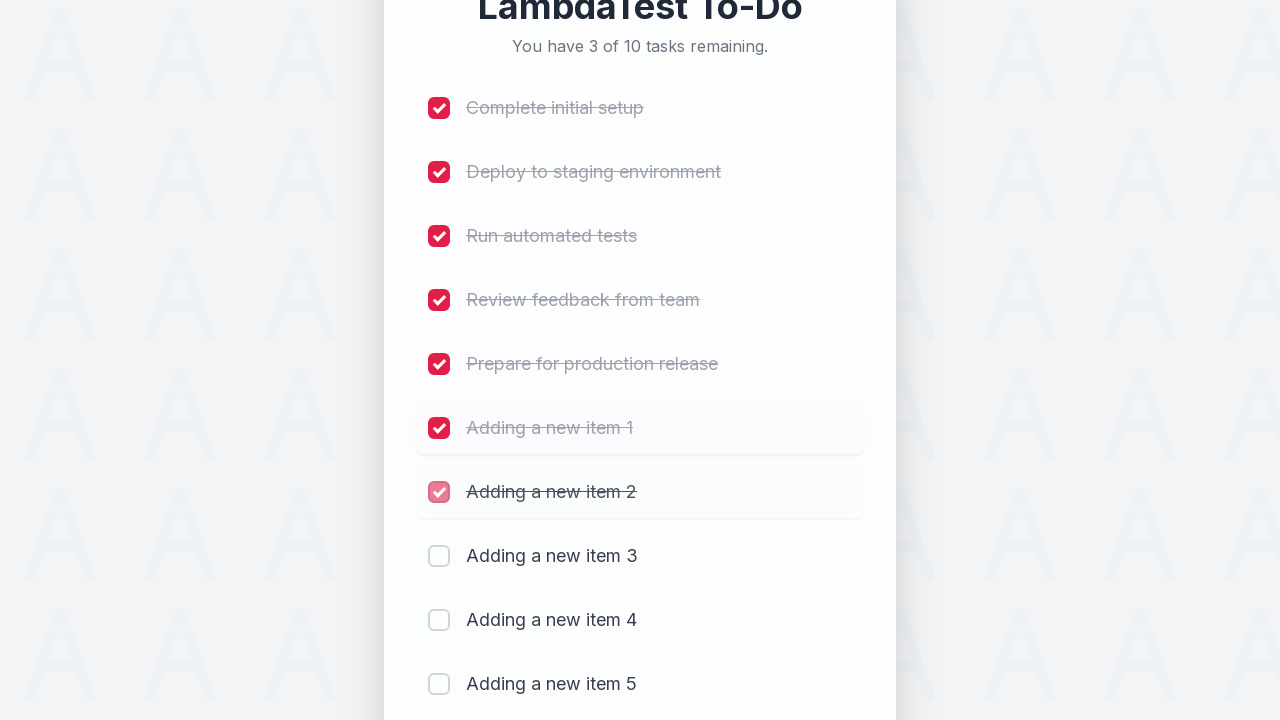

Waited after clicking checkbox 7
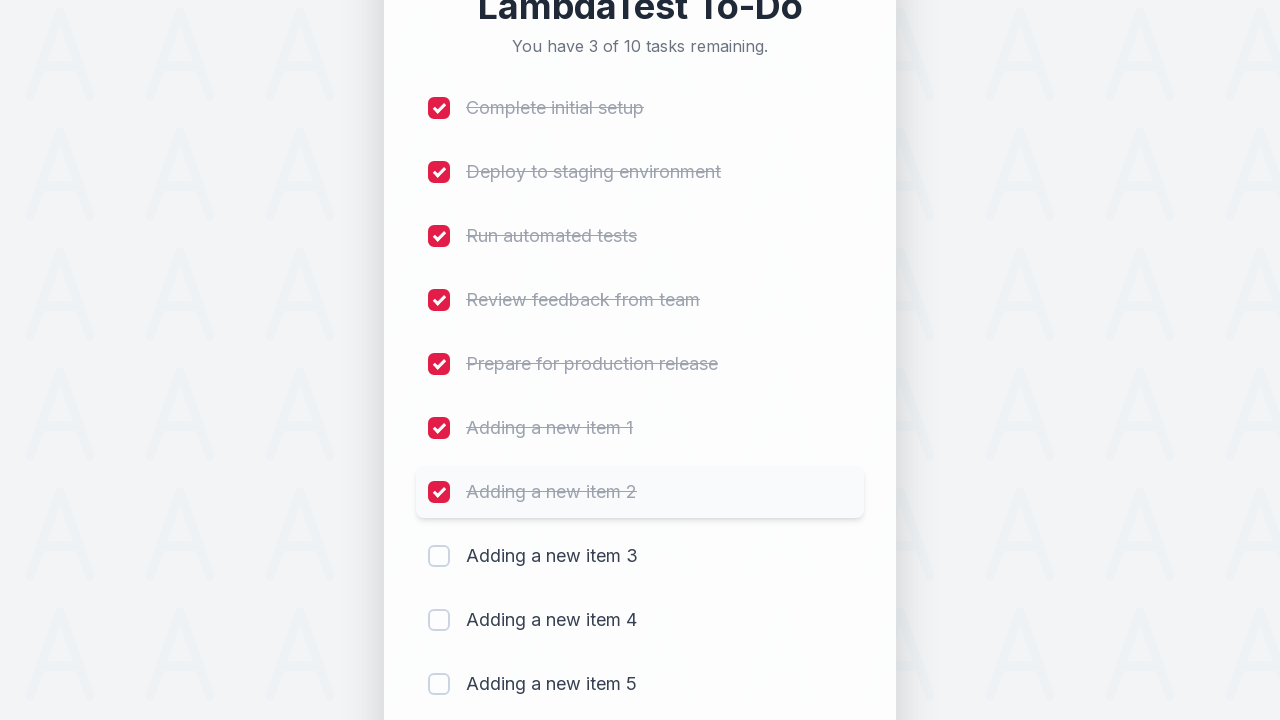

Clicked checkbox 8 to mark item as completed at (439, 556) on (//input[@type='checkbox'])[8]
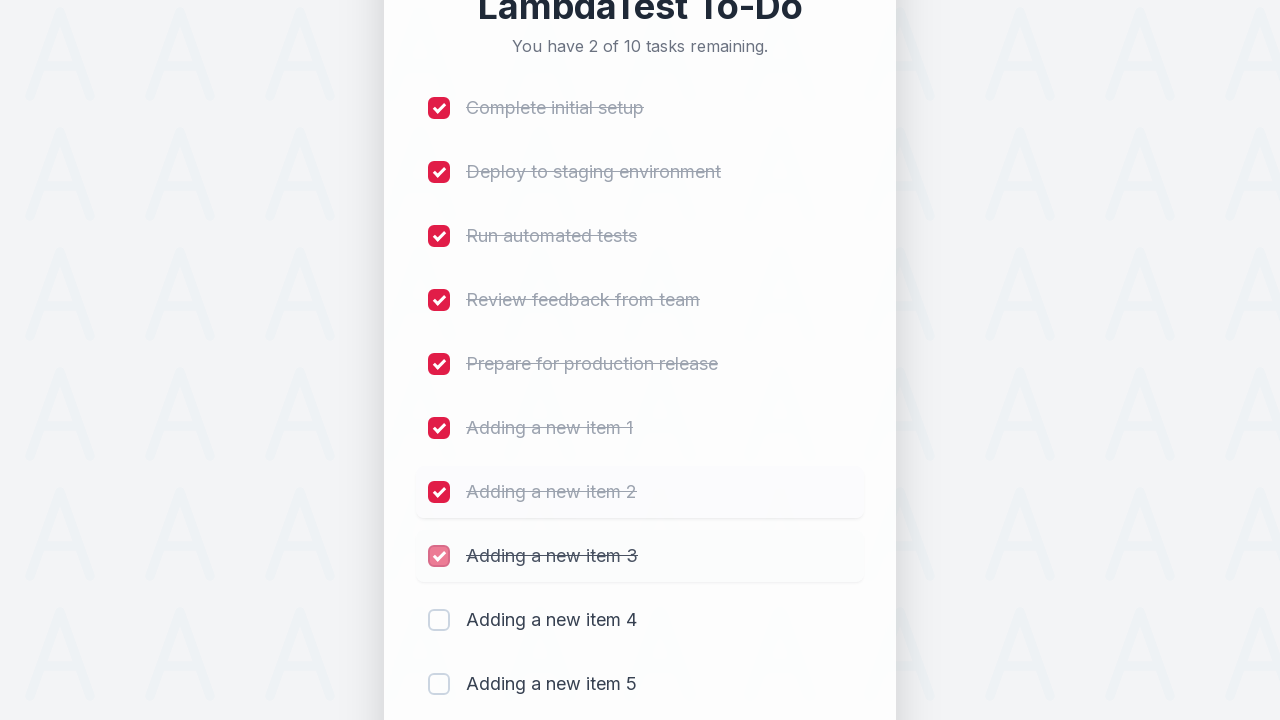

Waited after clicking checkbox 8
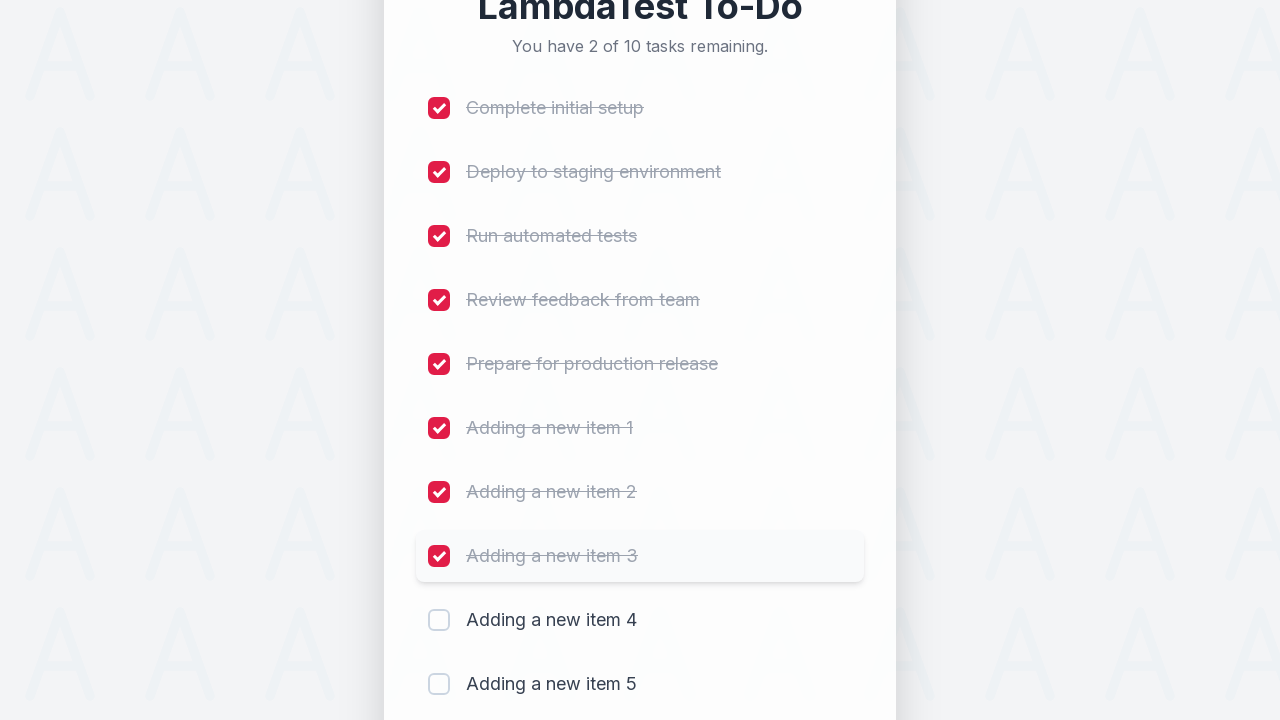

Clicked checkbox 9 to mark item as completed at (439, 620) on (//input[@type='checkbox'])[9]
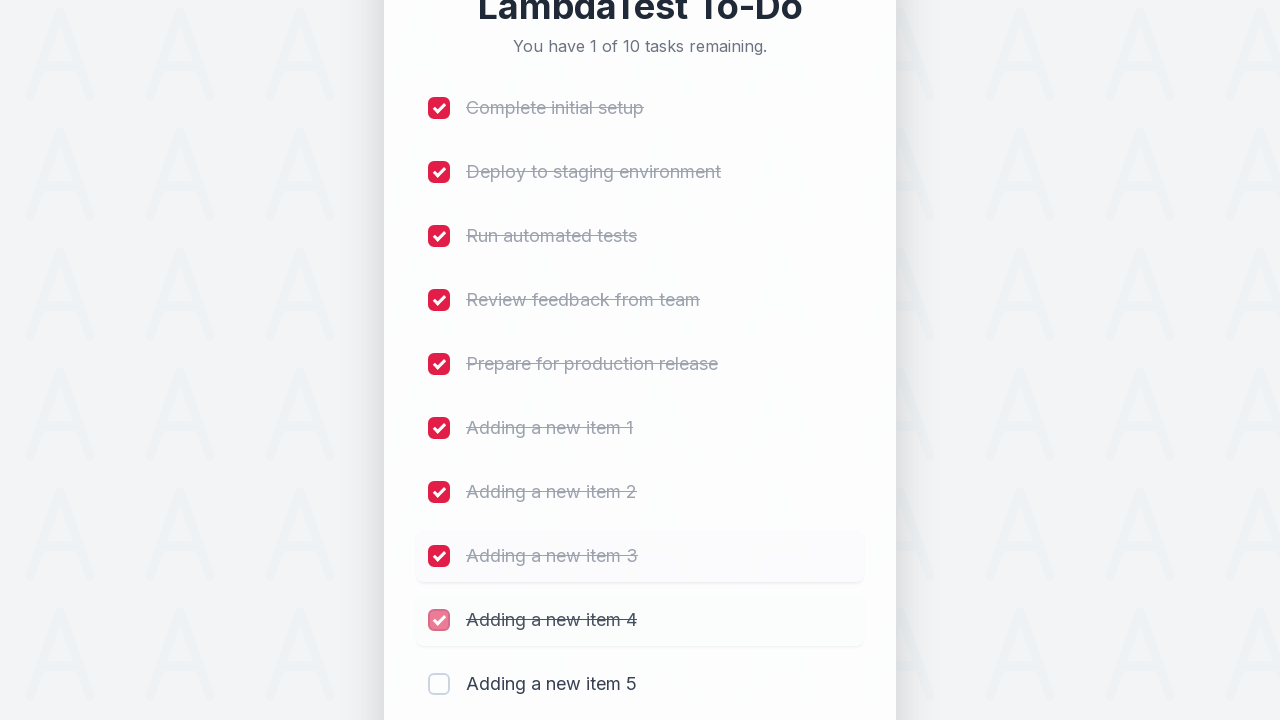

Waited after clicking checkbox 9
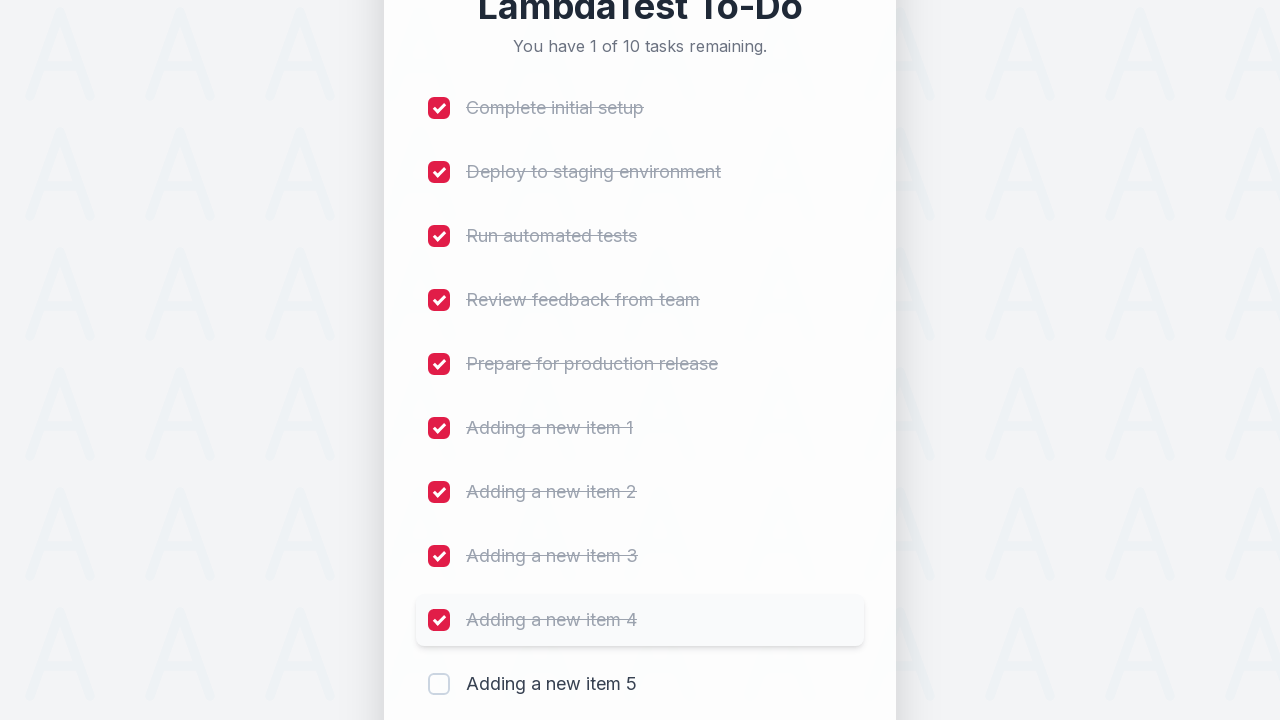

Clicked checkbox 10 to mark item as completed at (439, 684) on (//input[@type='checkbox'])[10]
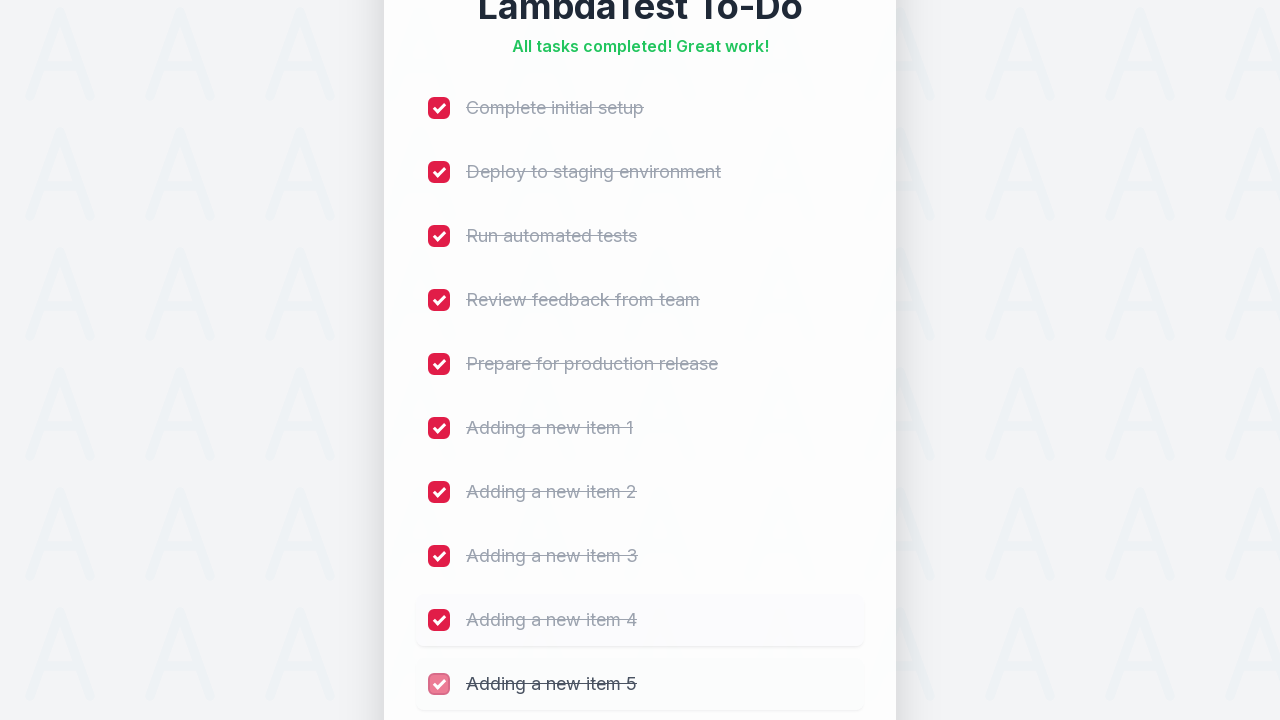

Waited after clicking checkbox 10
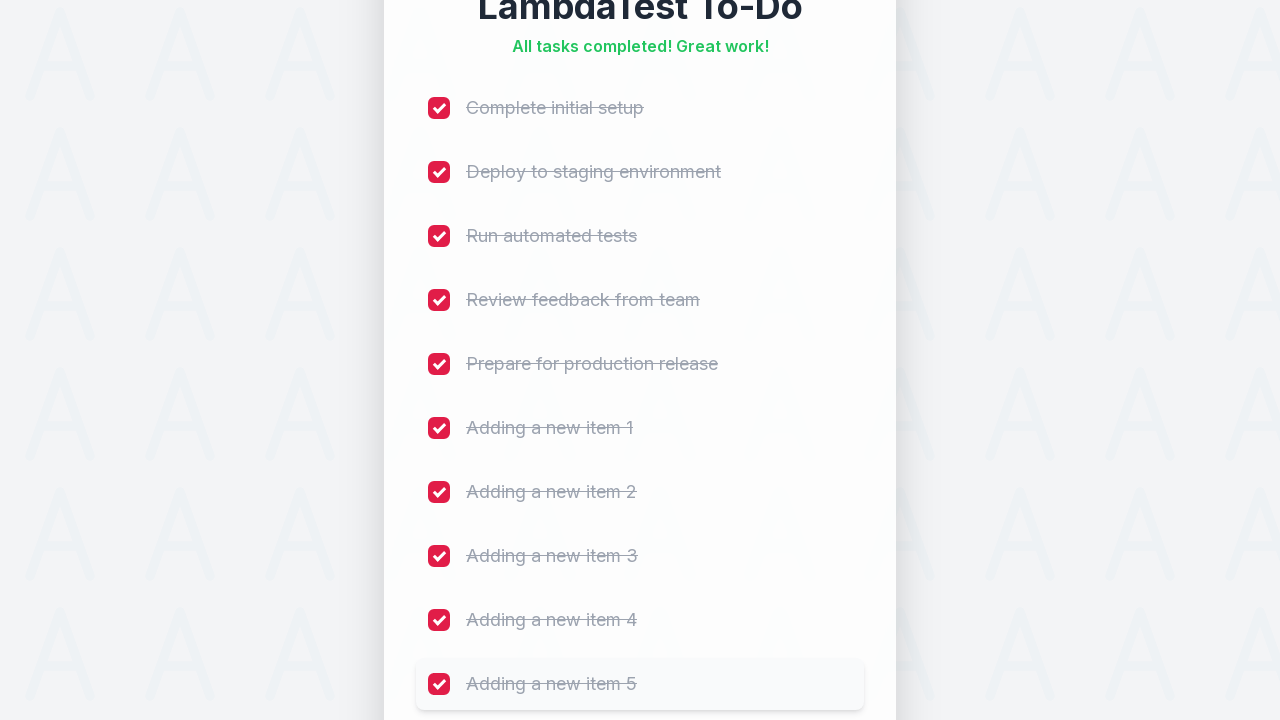

Verified all completed items are displayed
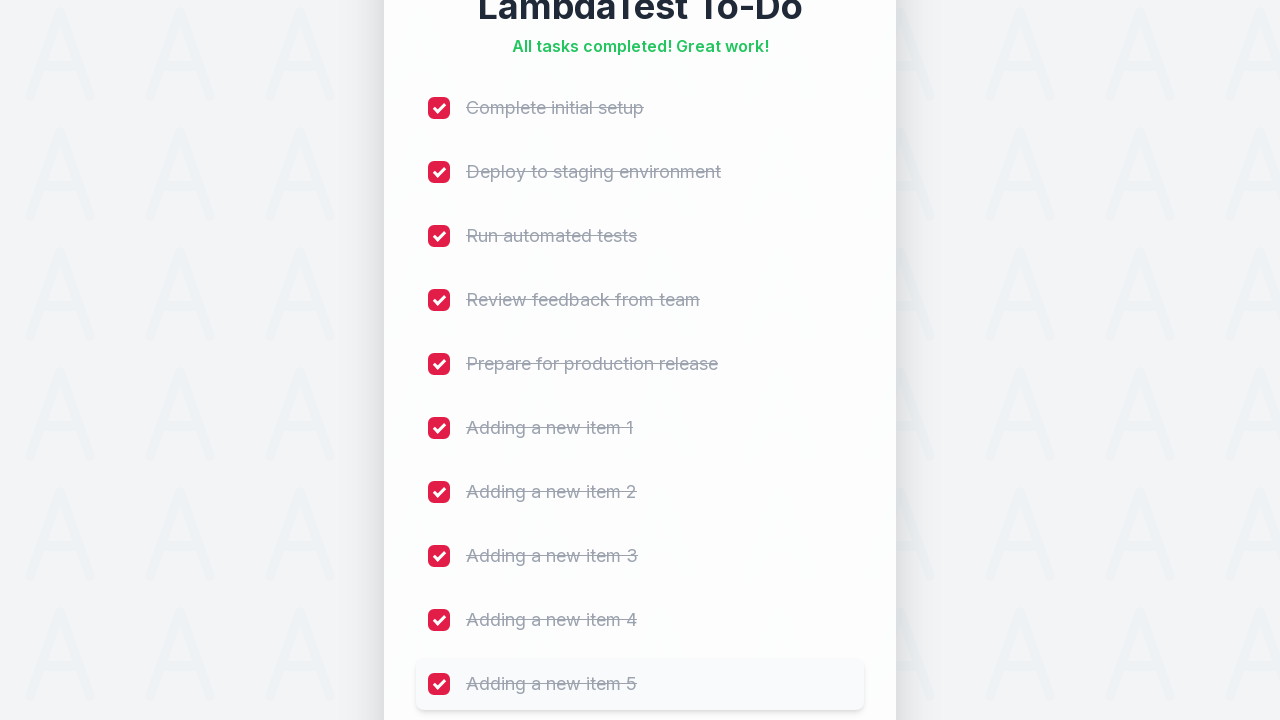

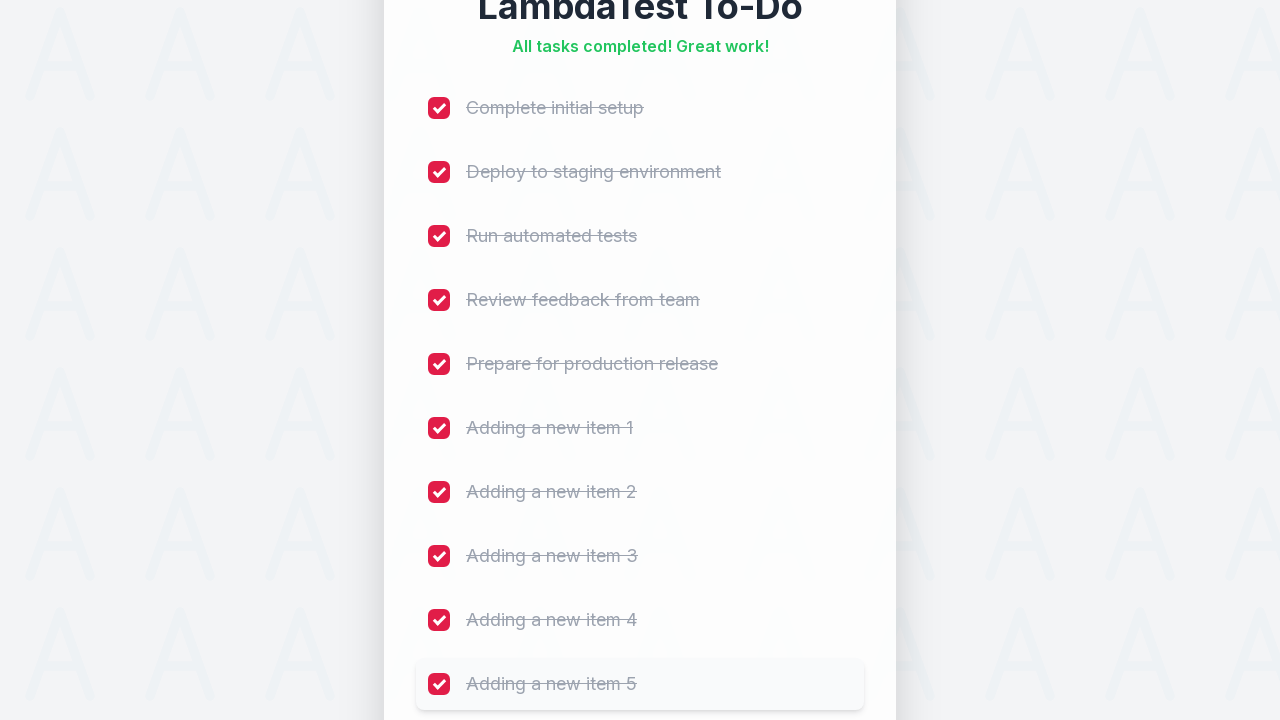